Tests various alert types on a demo automation site by hovering over the SwitchTo menu, clicking on Alerts, and interacting with three different alert types: simple alert with OK, confirm box with Cancel, and prompt box with text input.

Starting URL: http://demo.automationtesting.in/Alerts.html

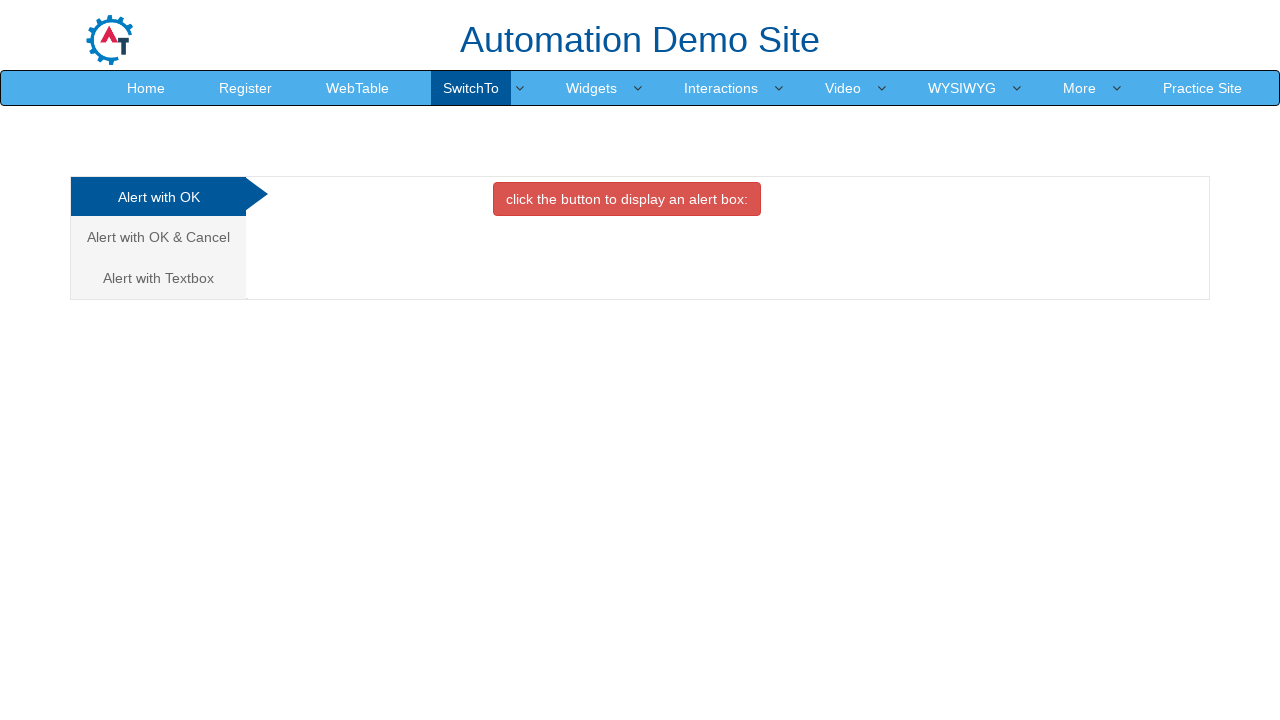

Set viewport size to 1920x1080
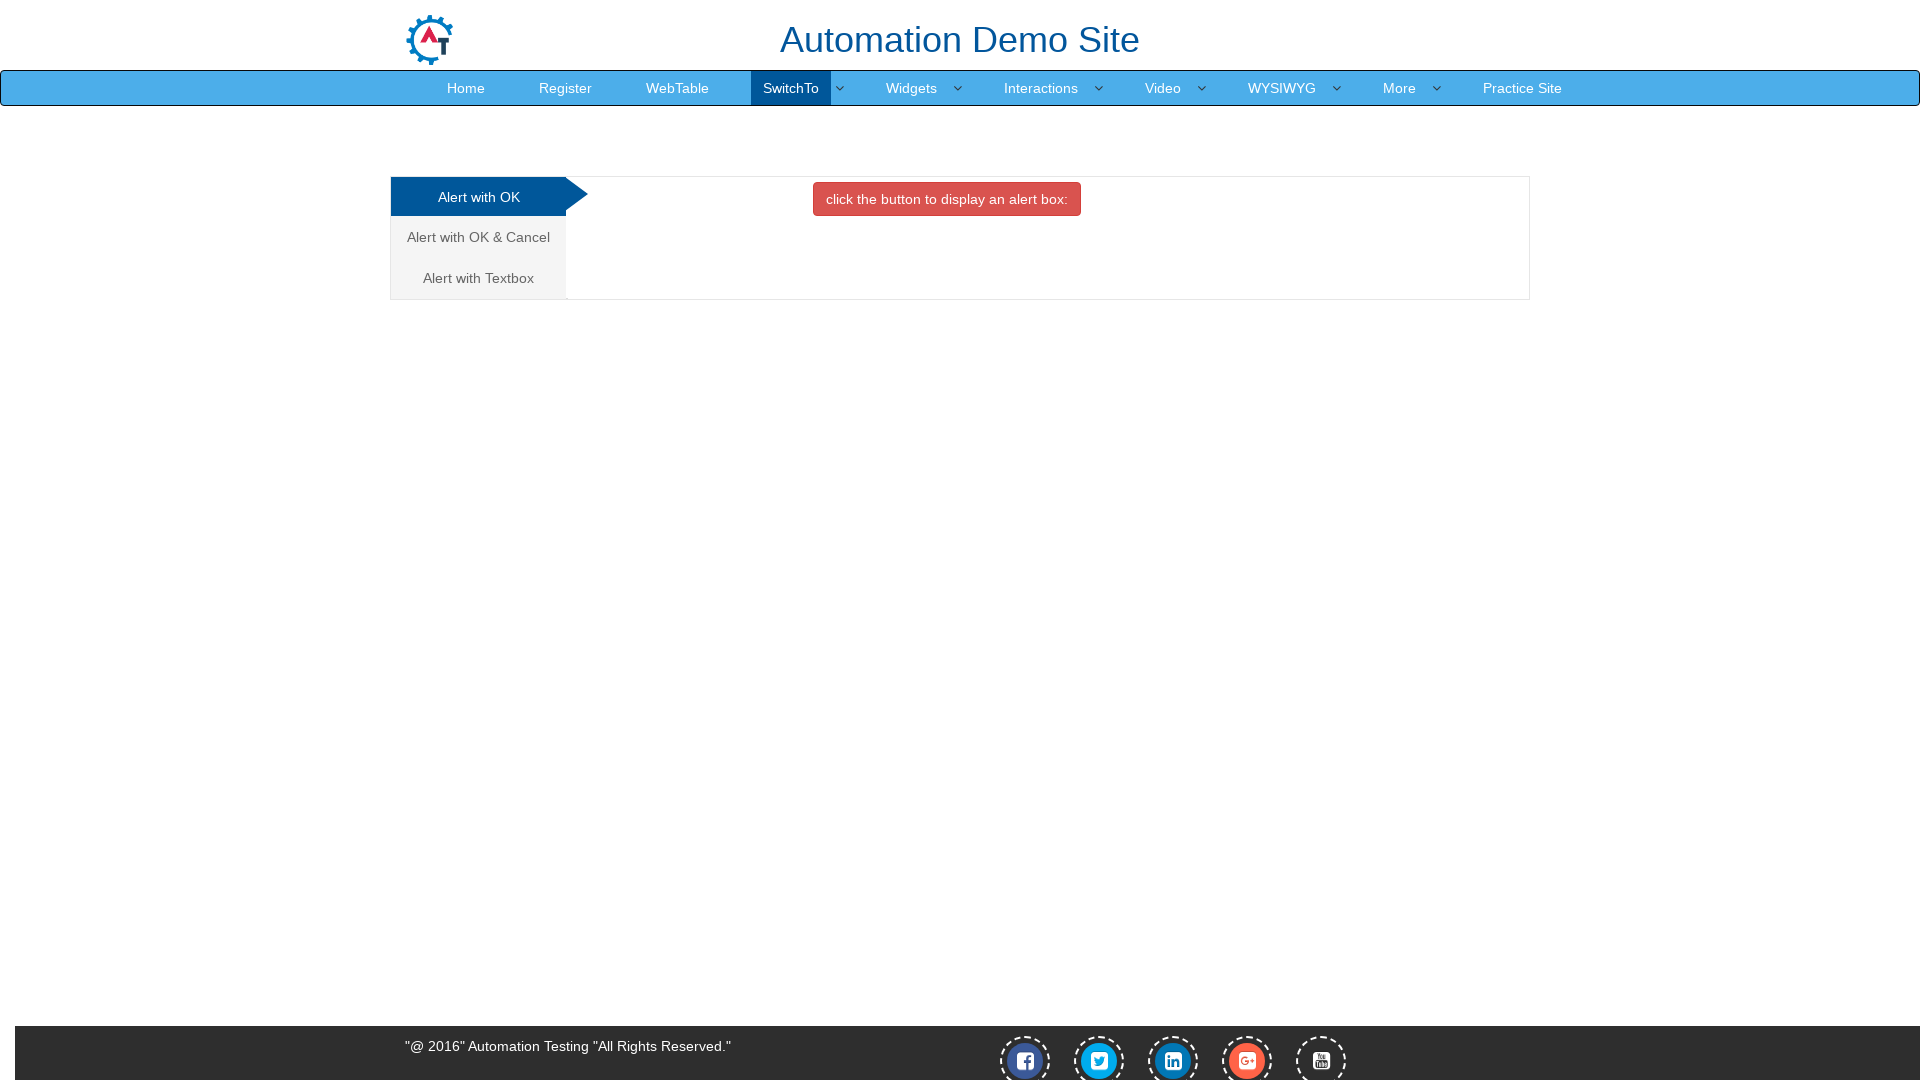

Hovered over SwitchTo menu at (791, 88) on a:text('SwitchTo')
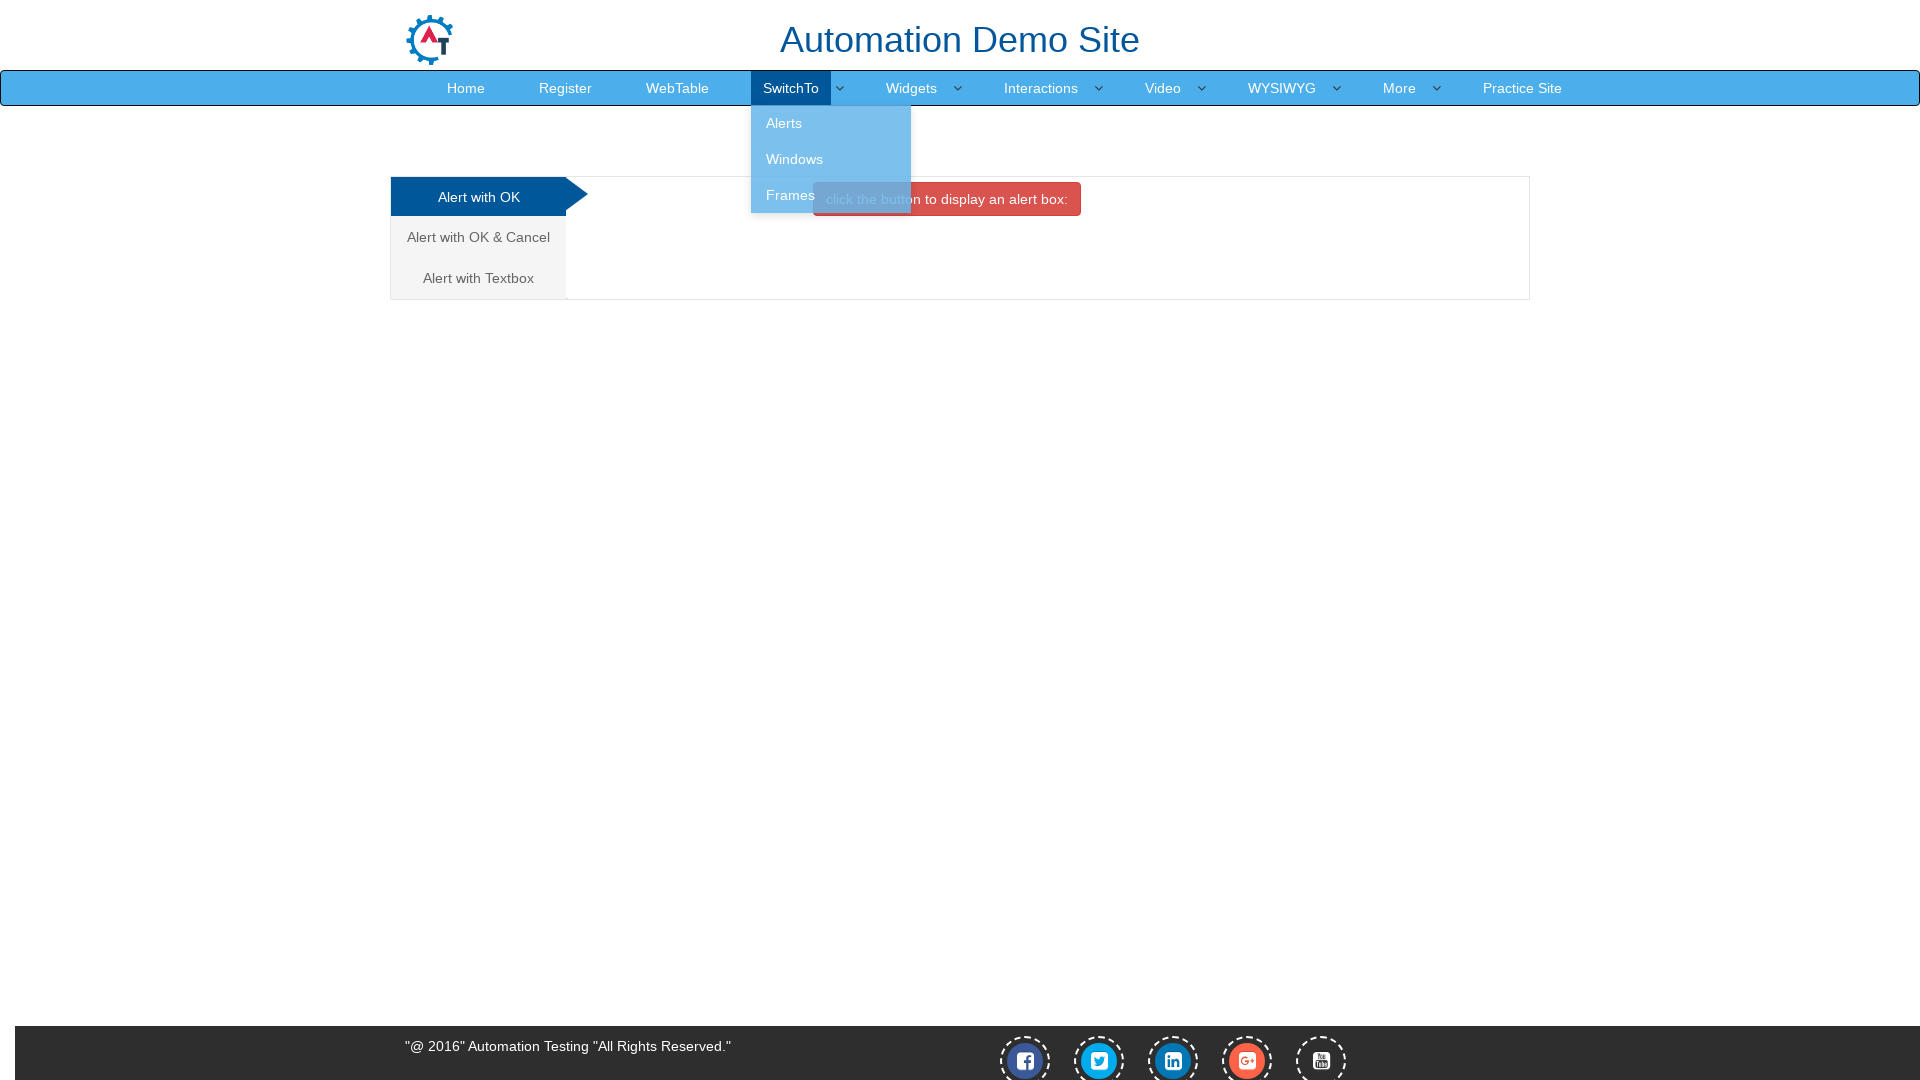

Clicked on Alerts link at (831, 123) on a:text('Alerts')
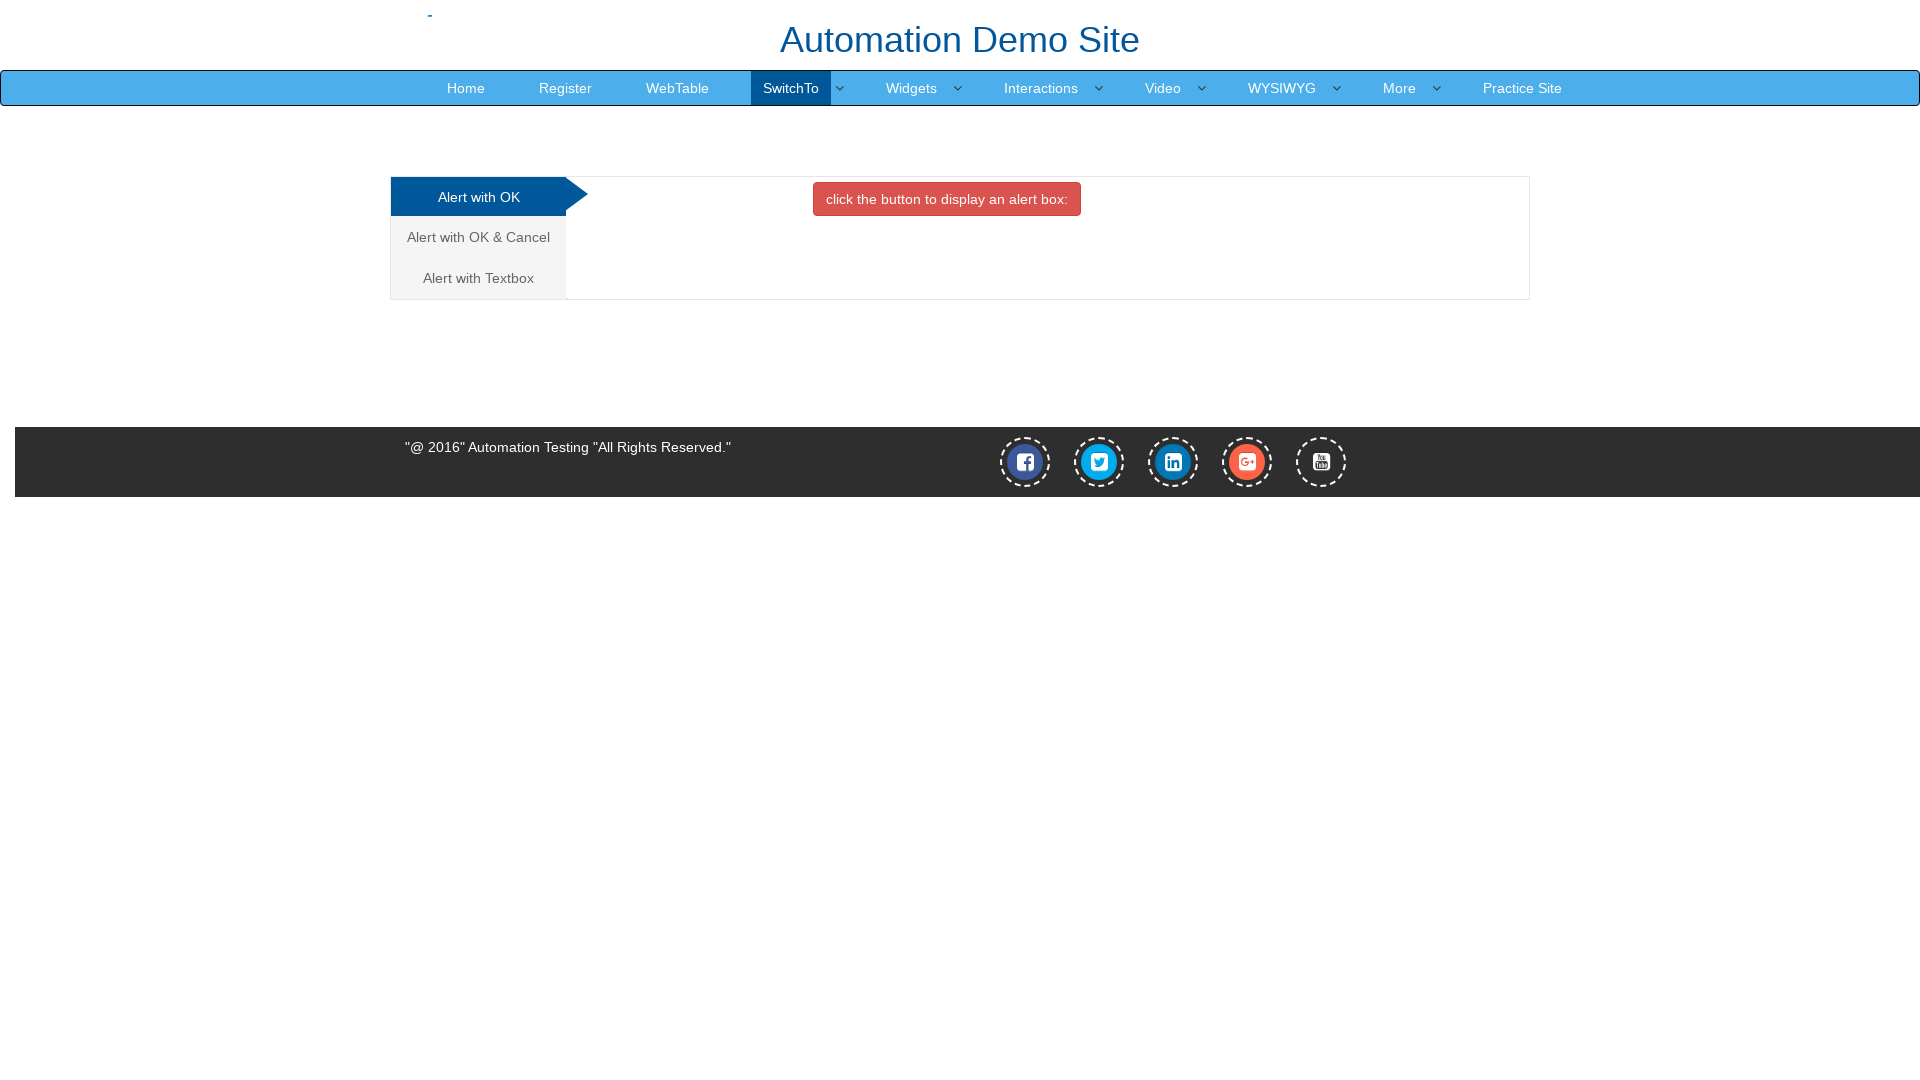

Clicked on Alert with OK tab at (478, 197) on .analystic[href='#OKTab']
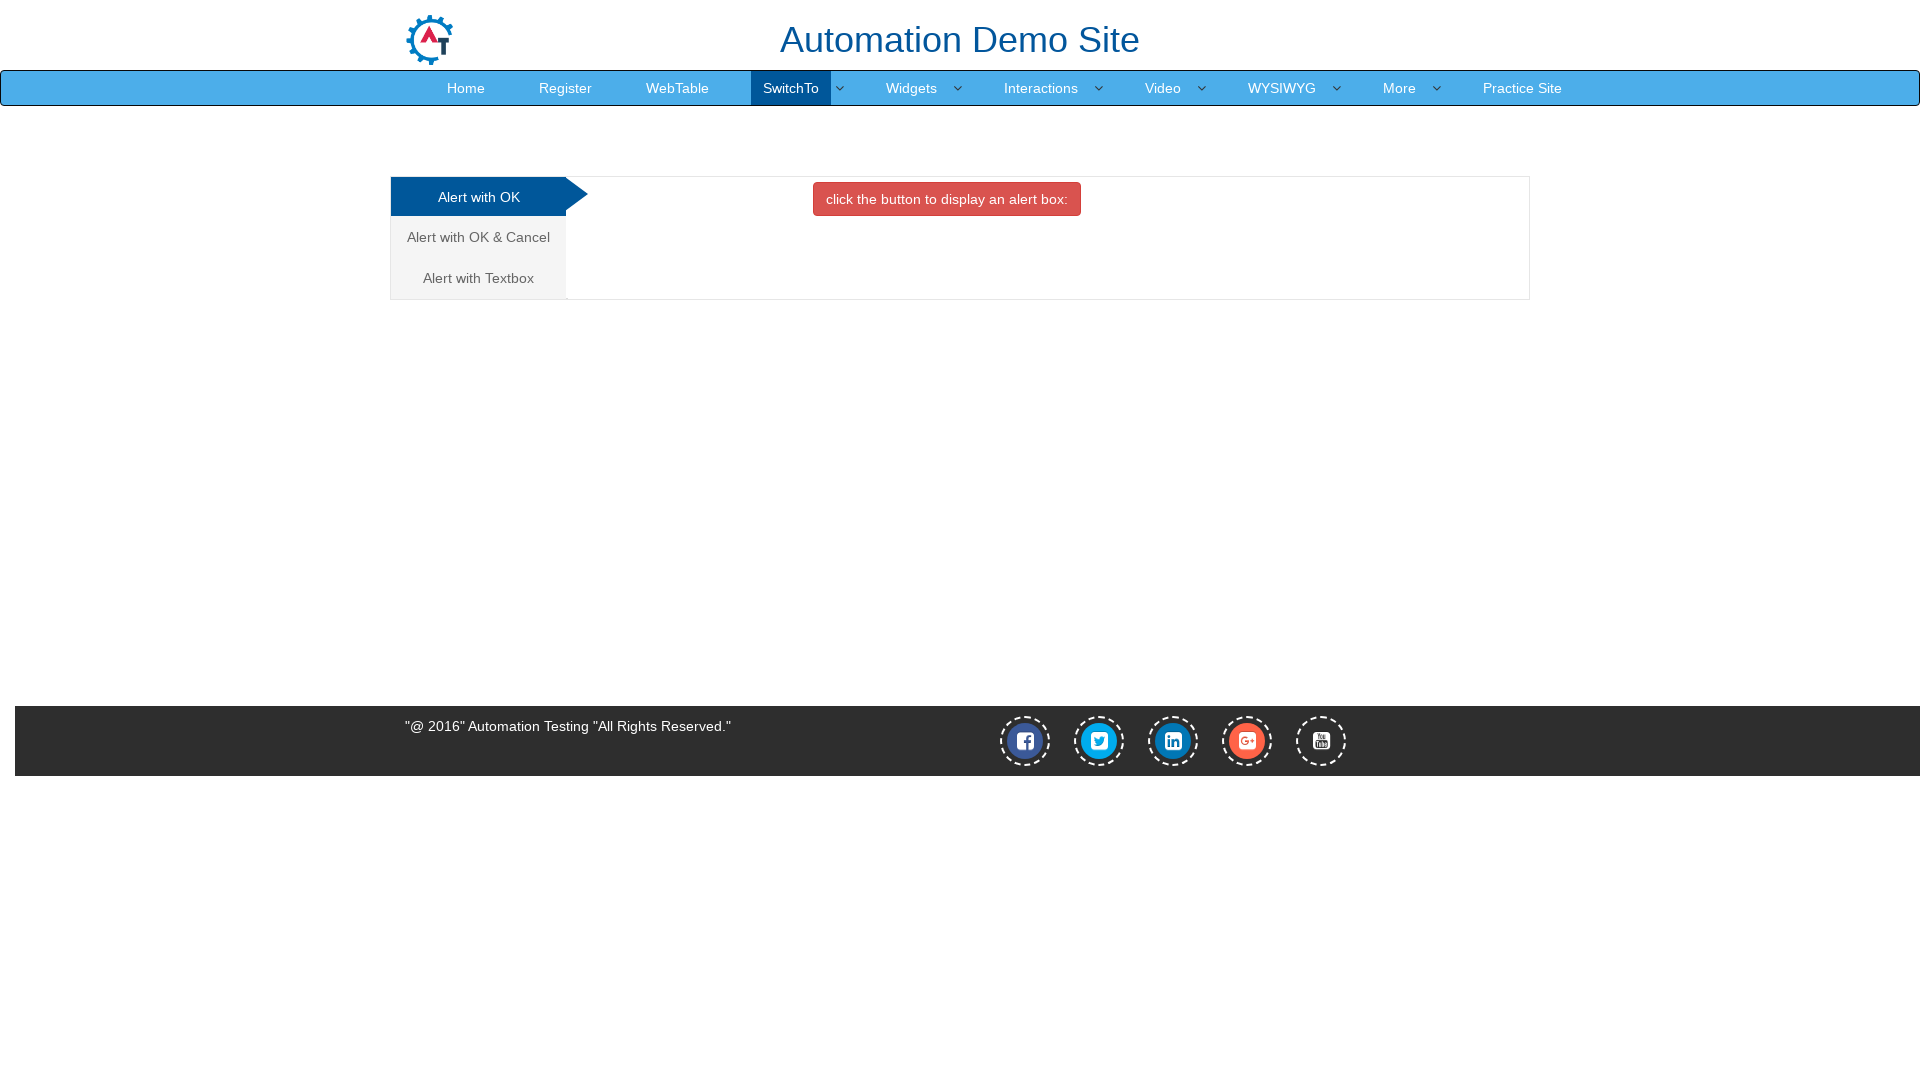

Set up dialog handler to accept alert
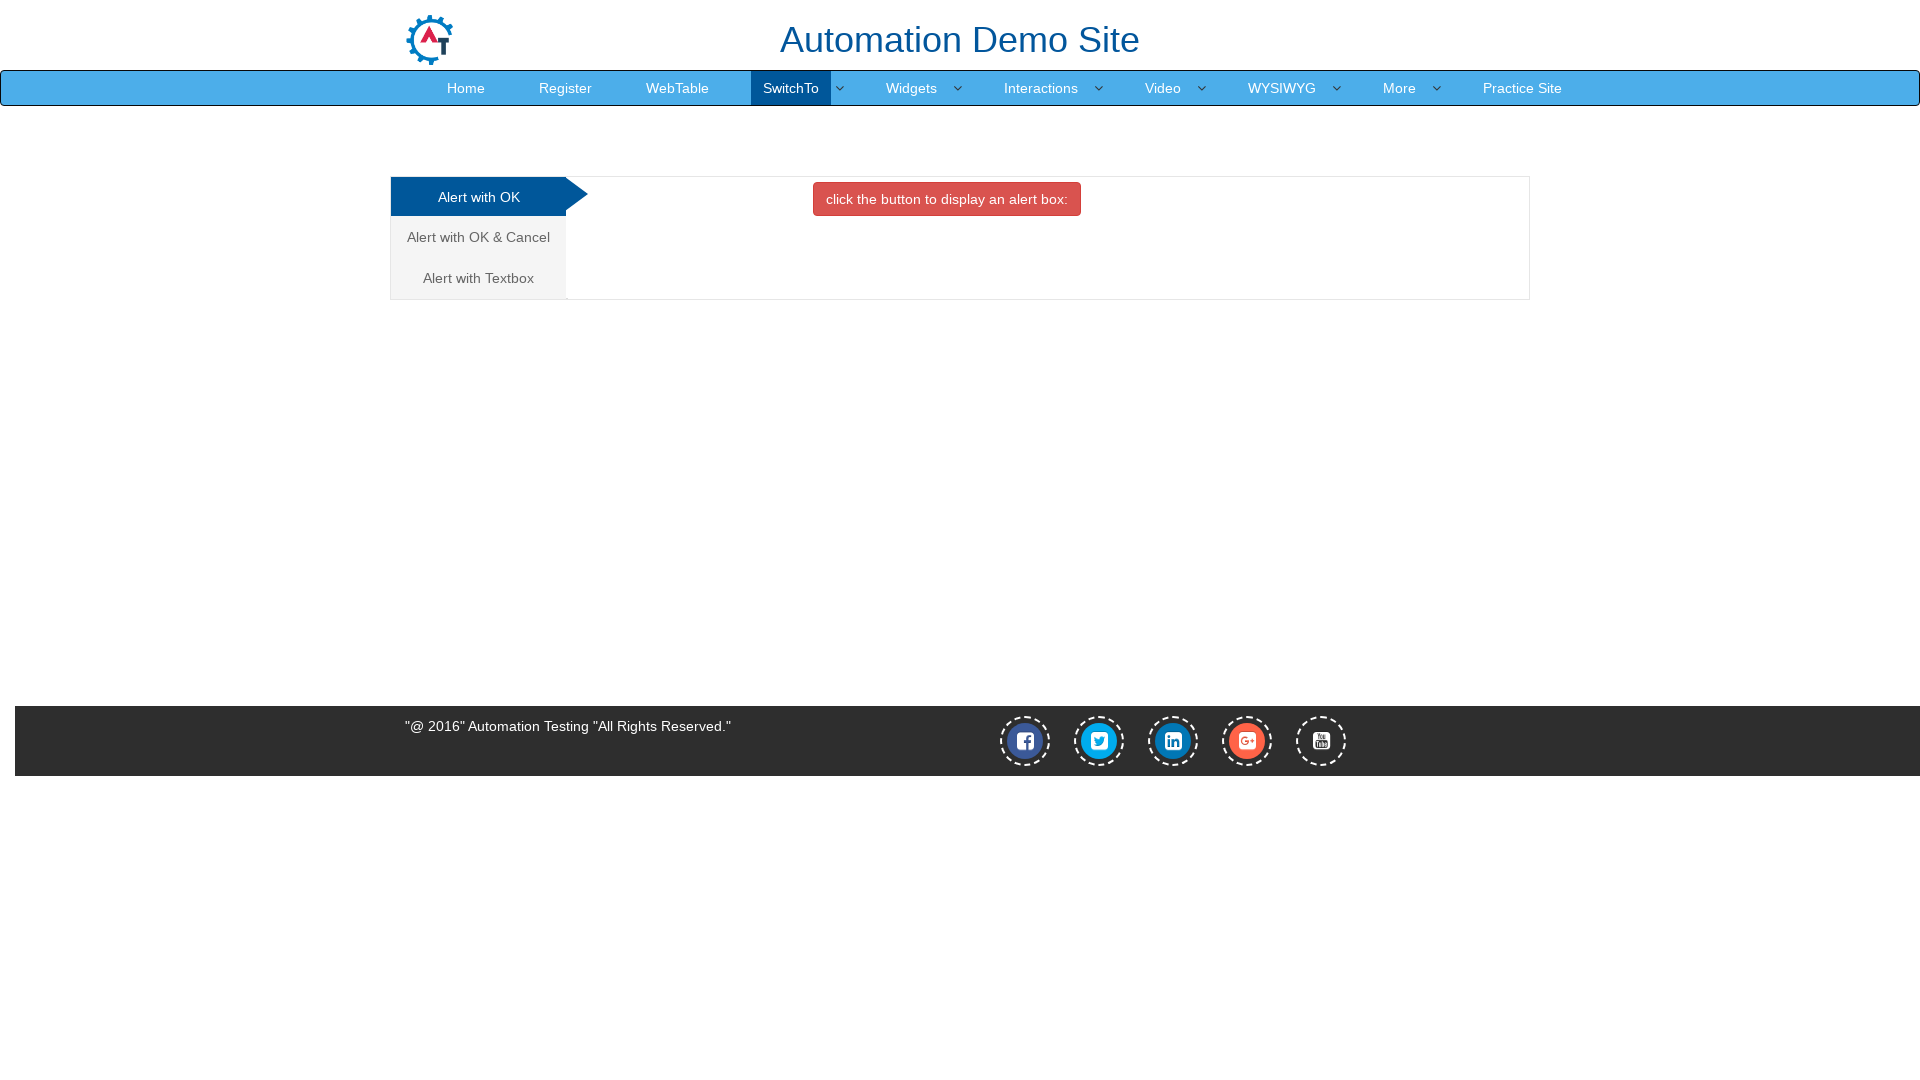

Clicked button to display alert box at (947, 199) on .btn.btn-danger
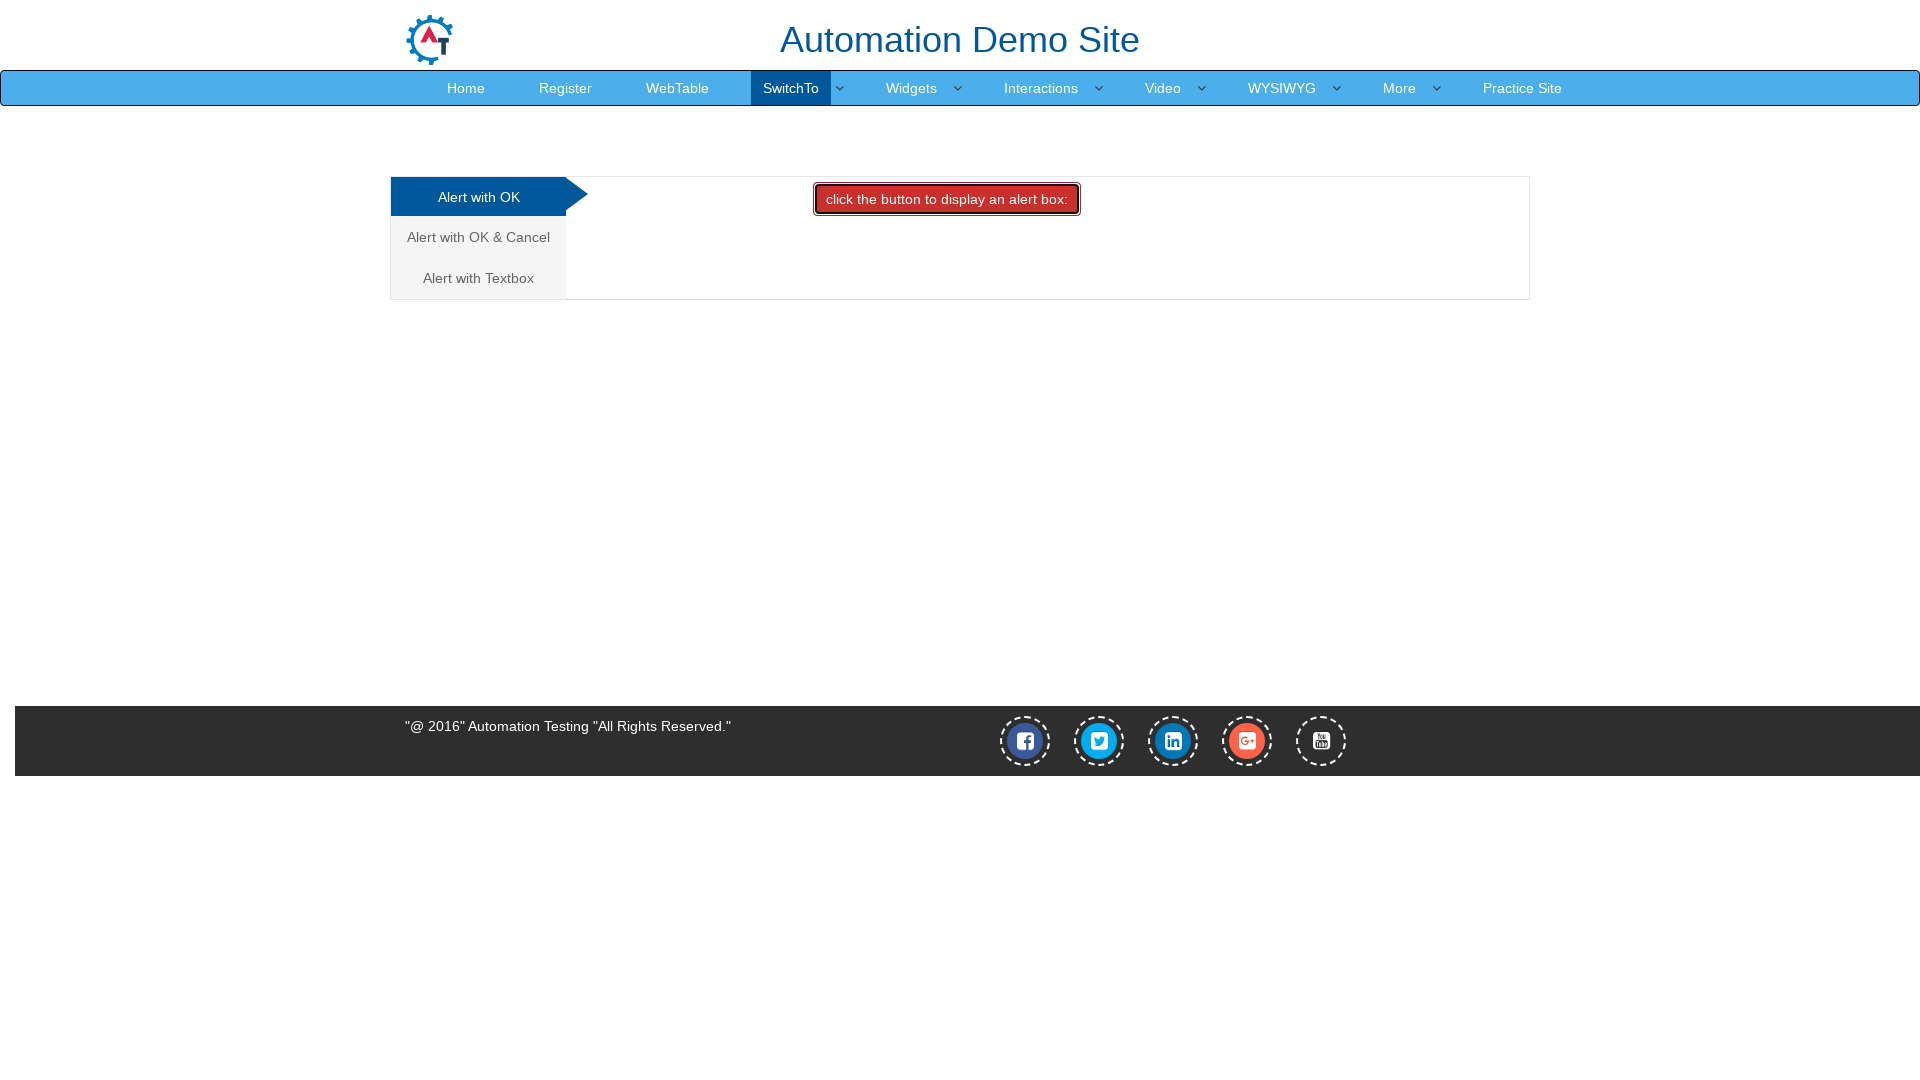

Waited 500ms for alert to be processed
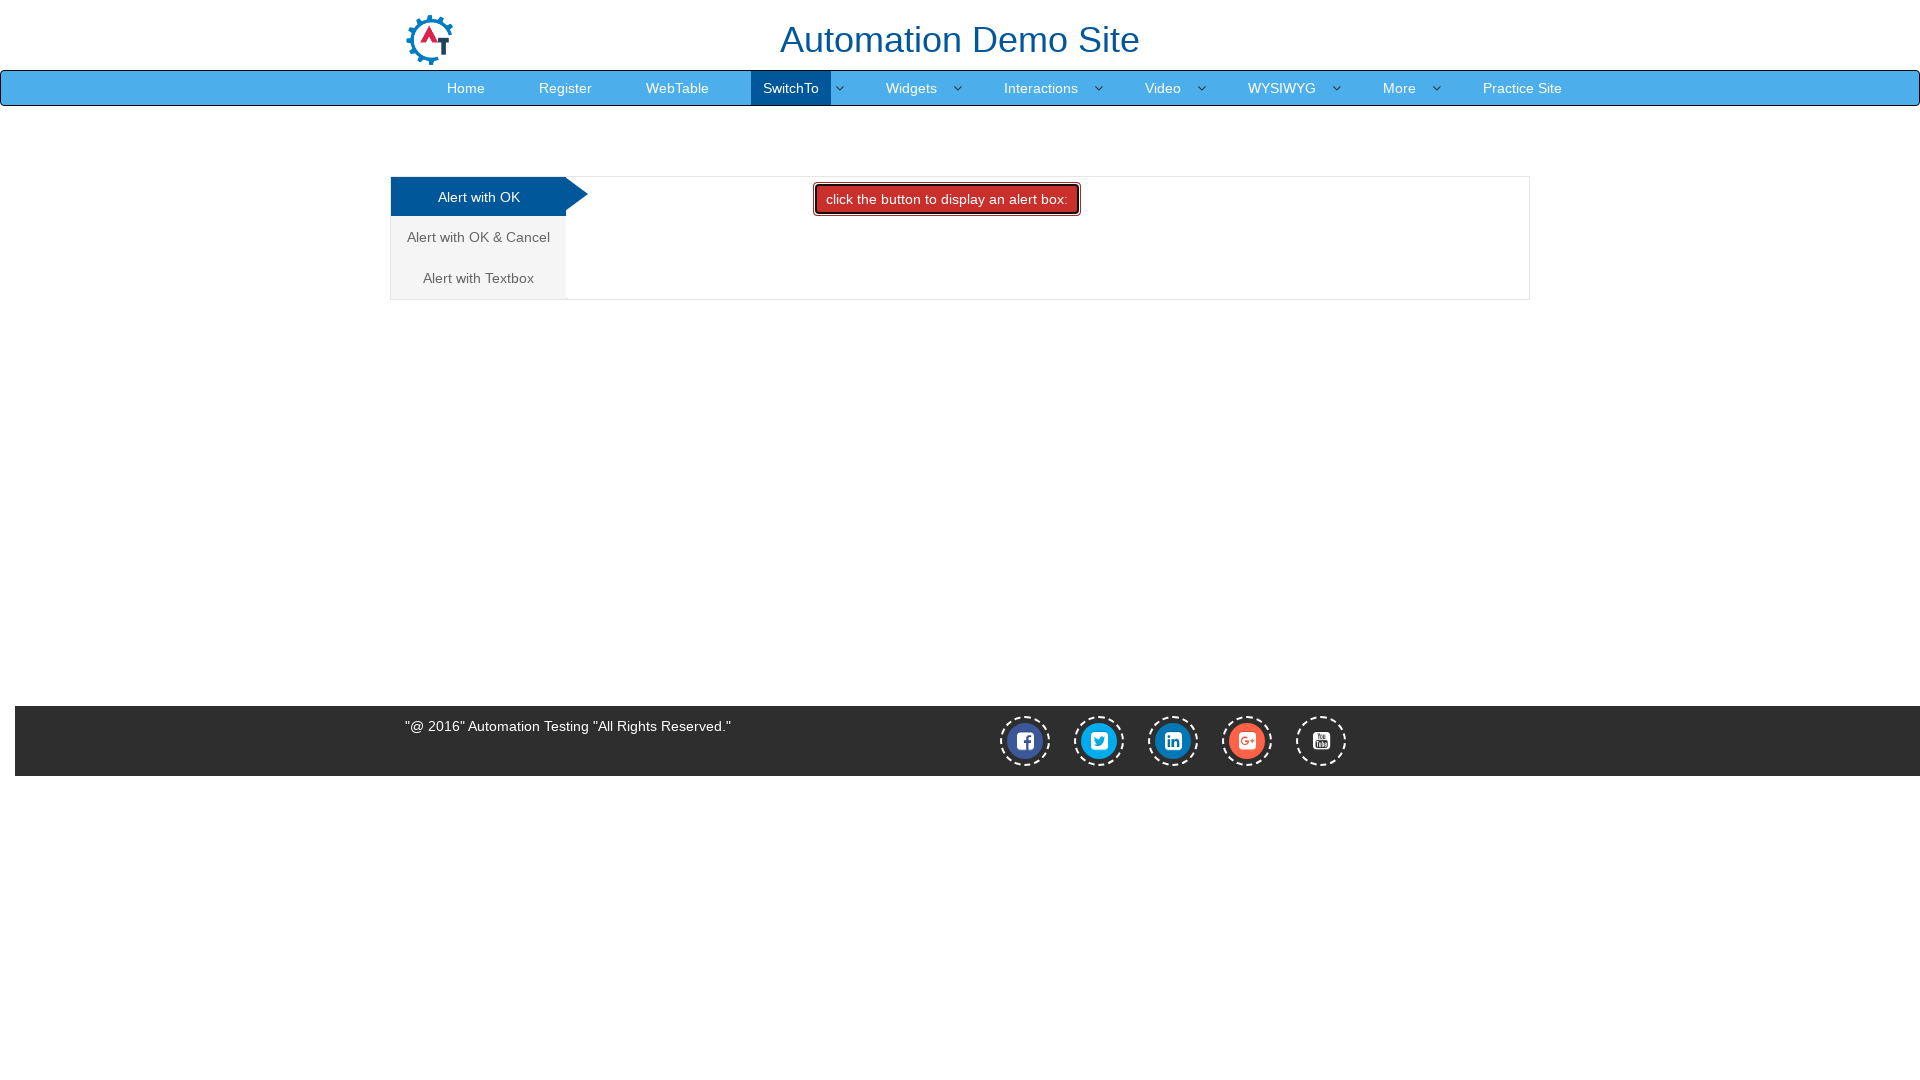

Clicked on Alert with OK & Cancel tab at (478, 237) on .analystic[href='#CancelTab']
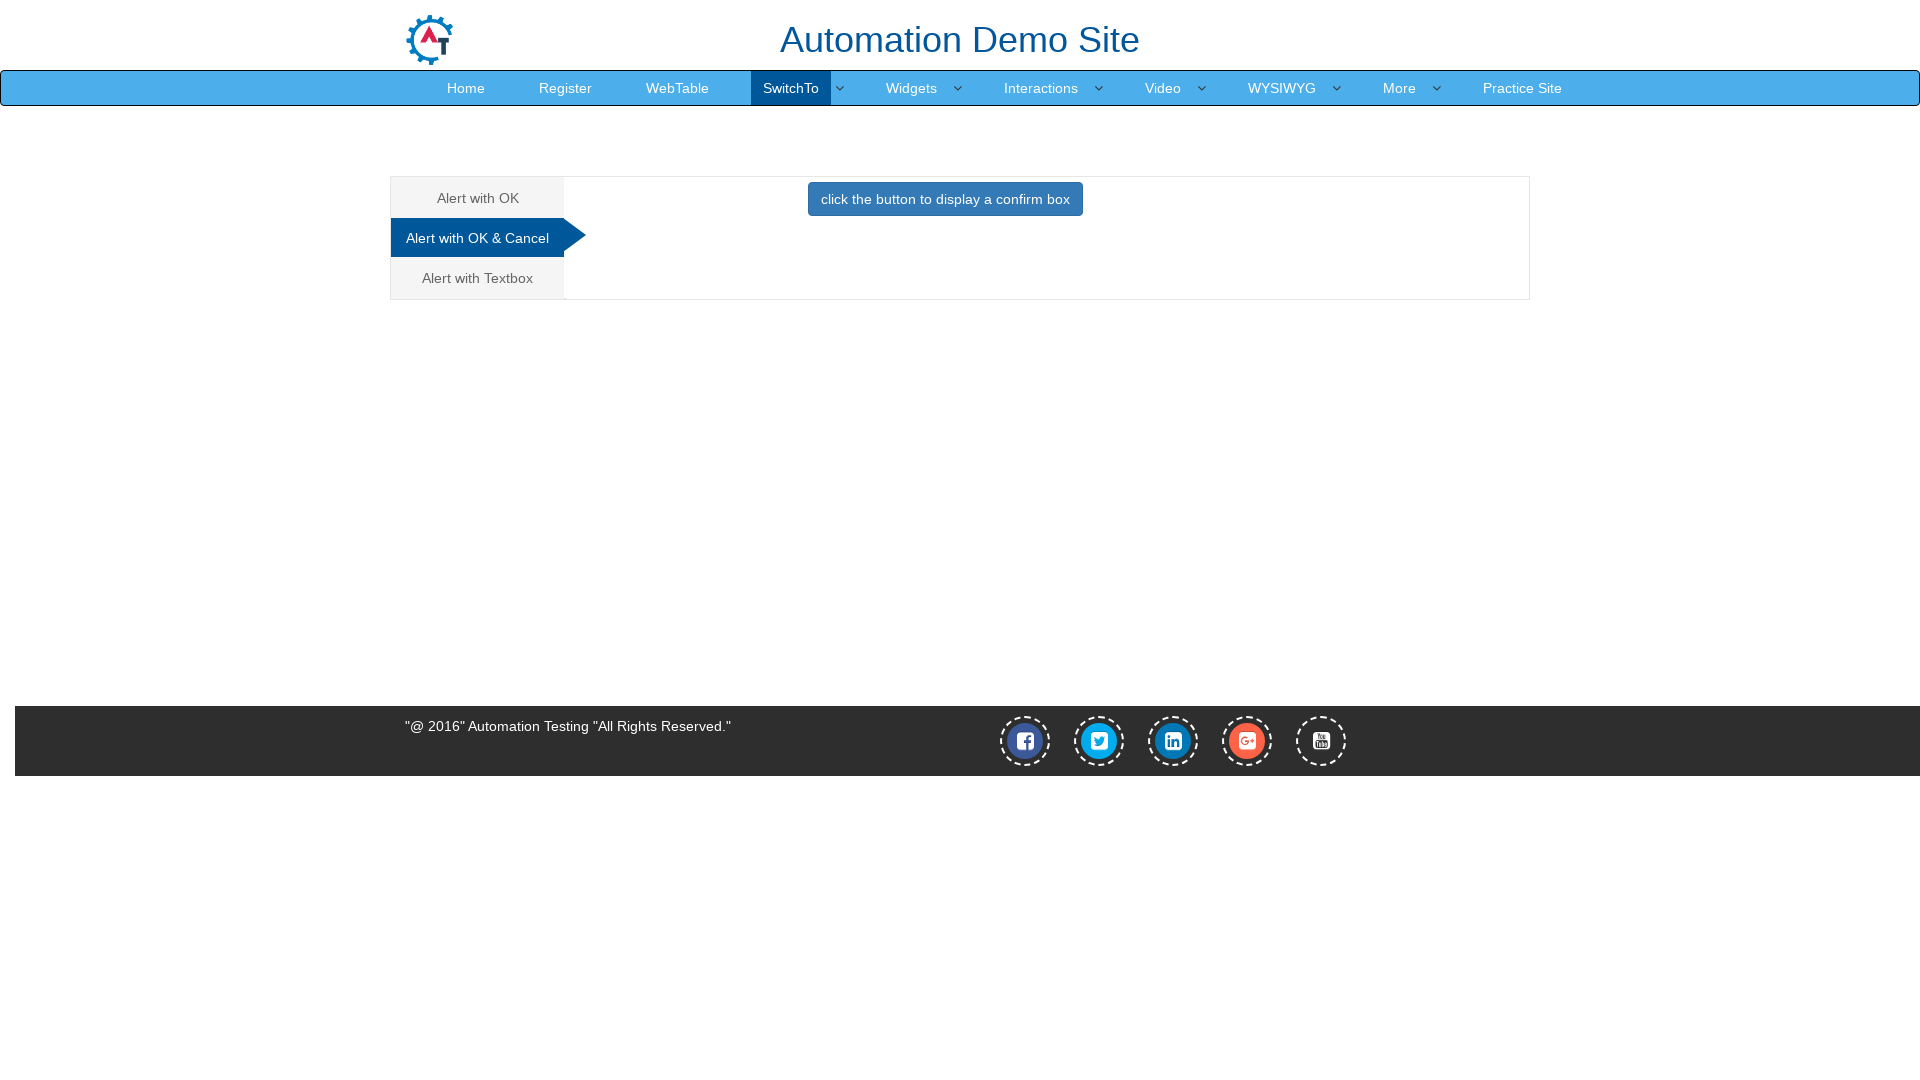

Set up dialog handler to dismiss confirm box
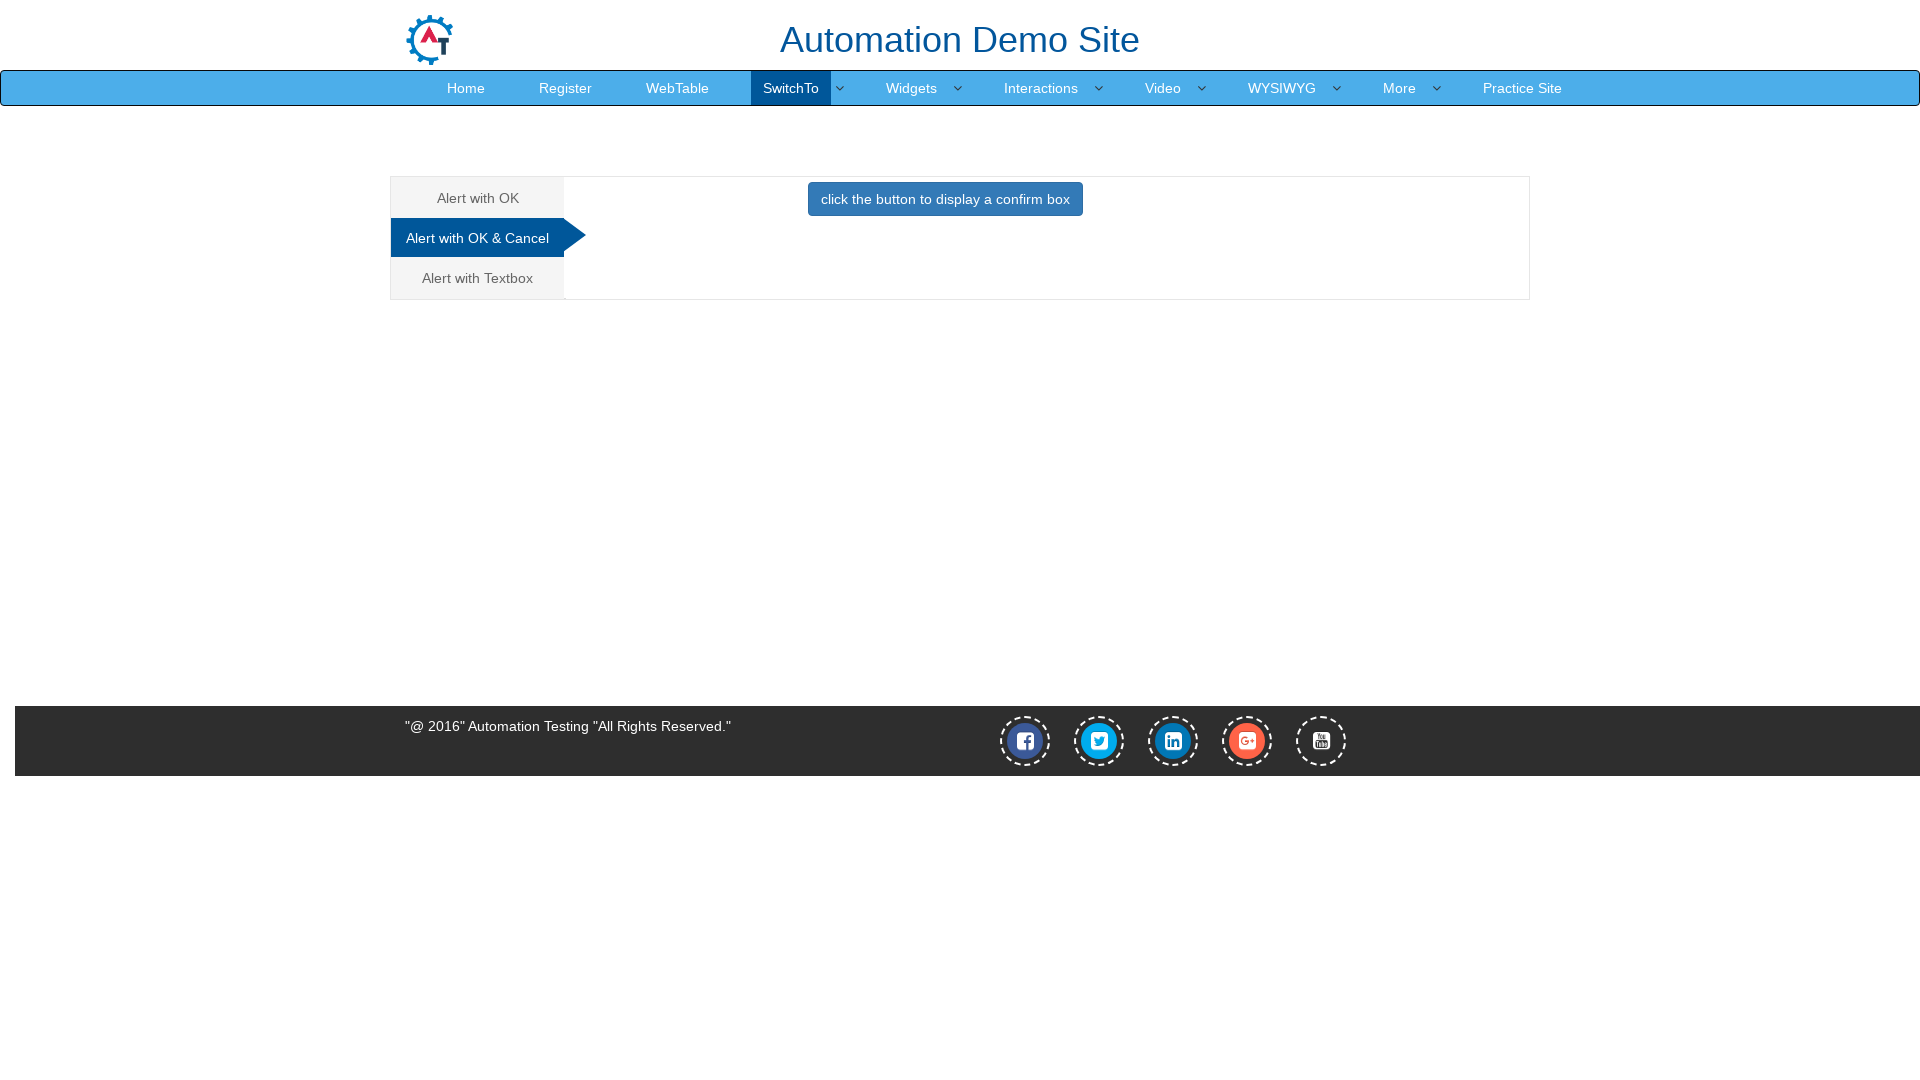

Clicked button to display confirm box at (945, 199) on .btn.btn-primary
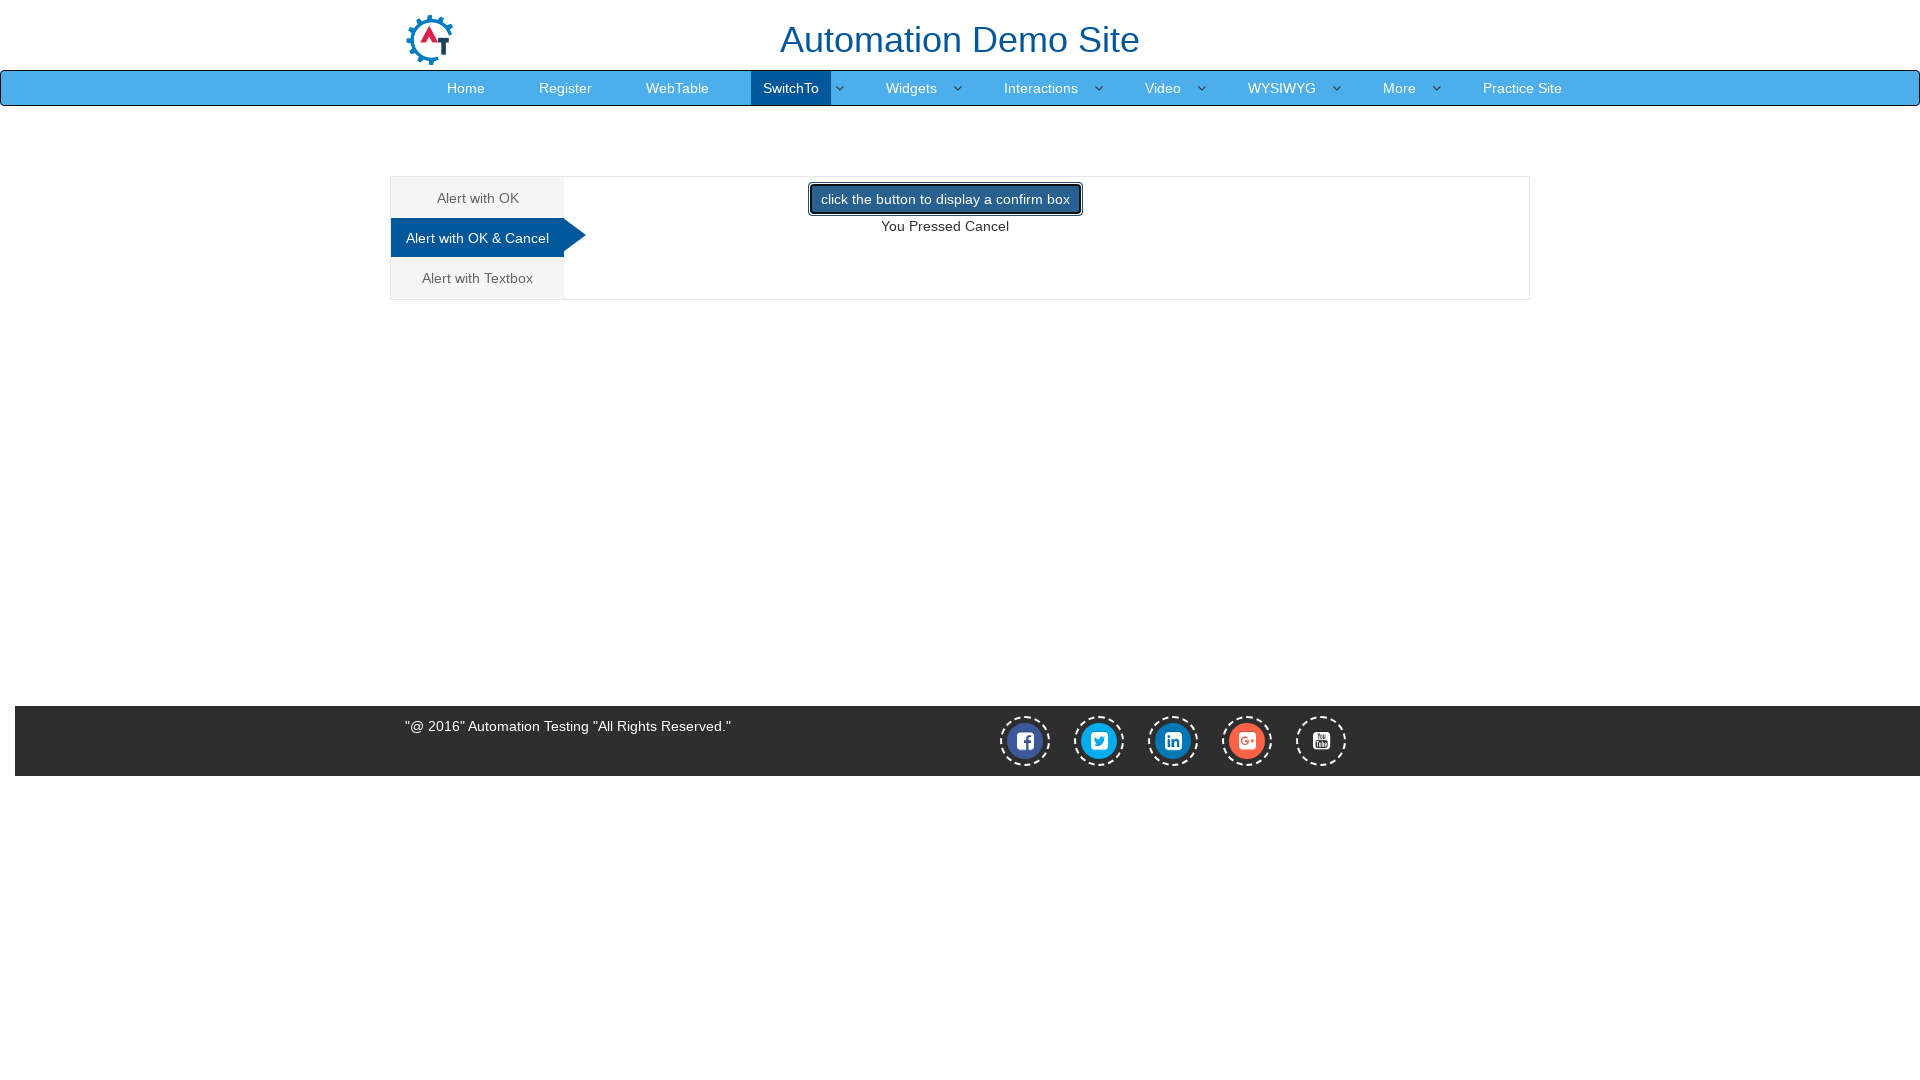

Waited 500ms for confirm box to be processed
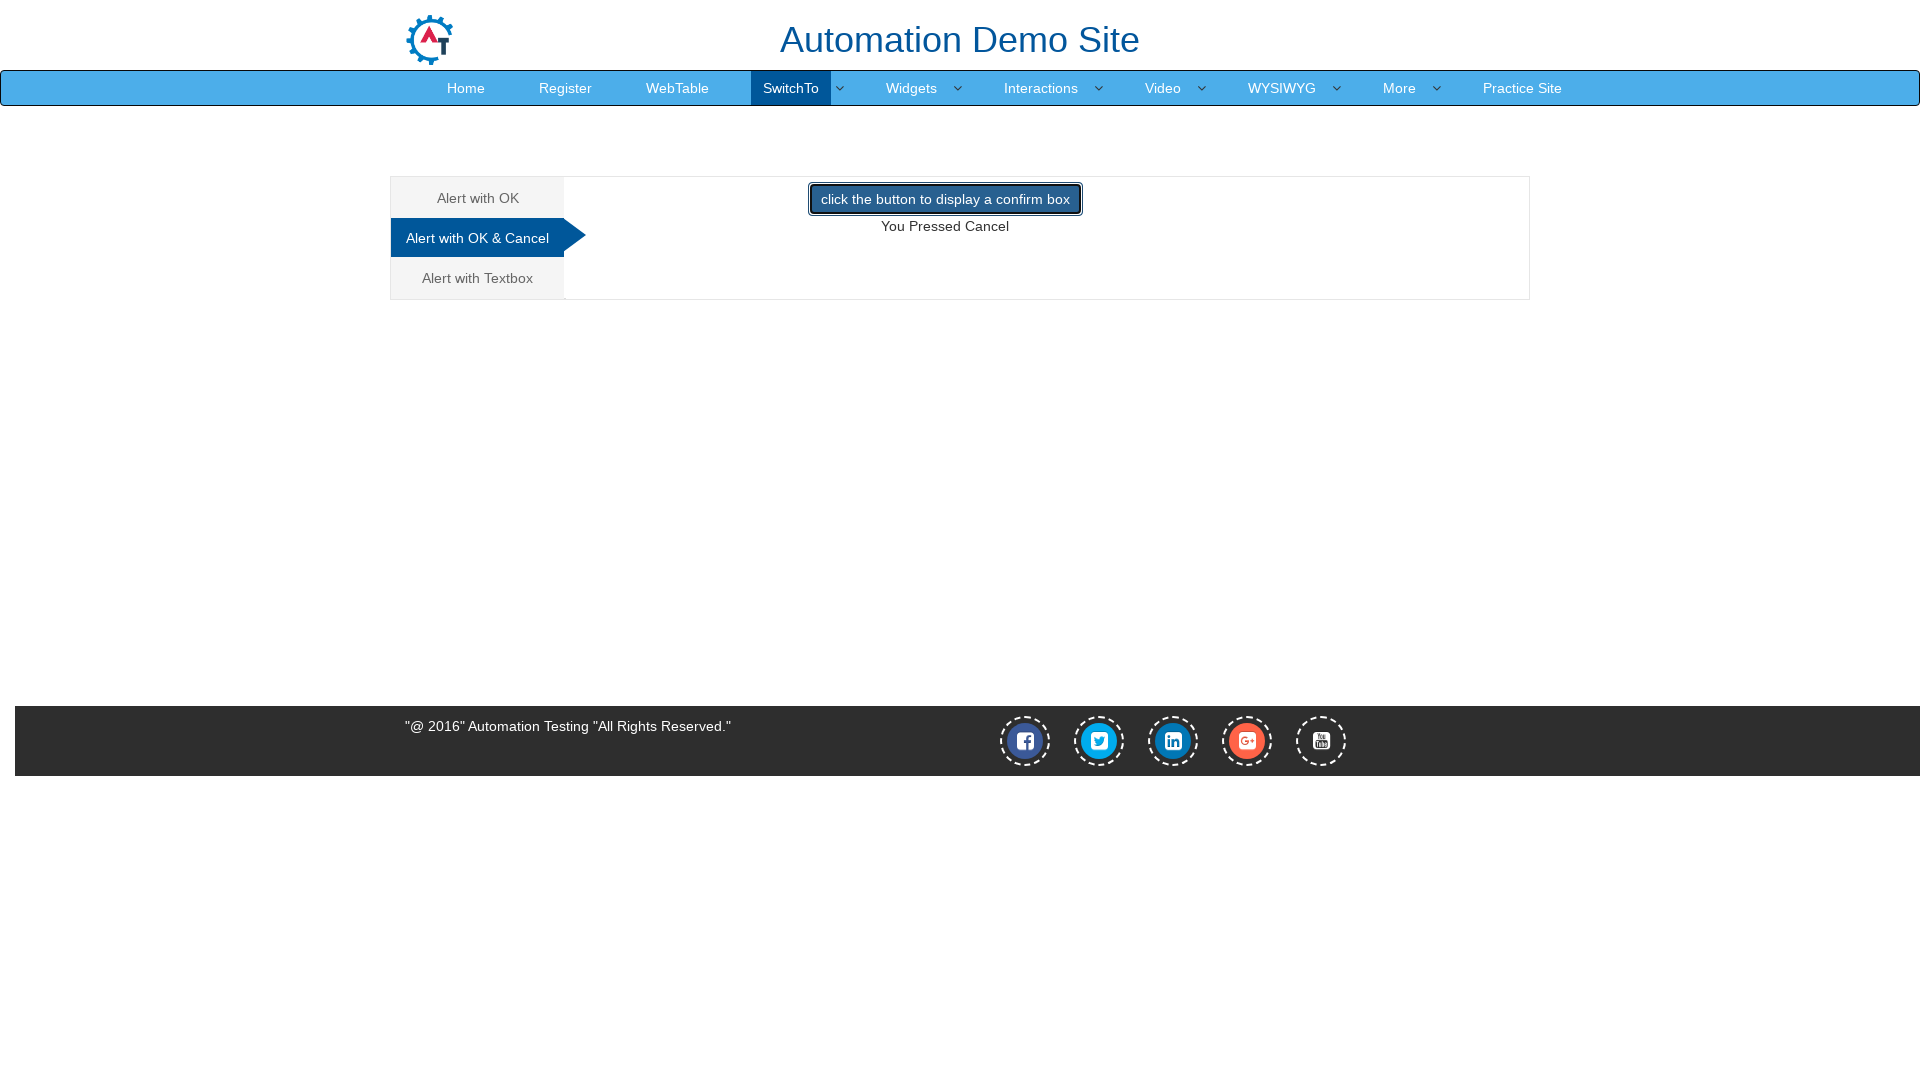

Verified cancel message is displayed
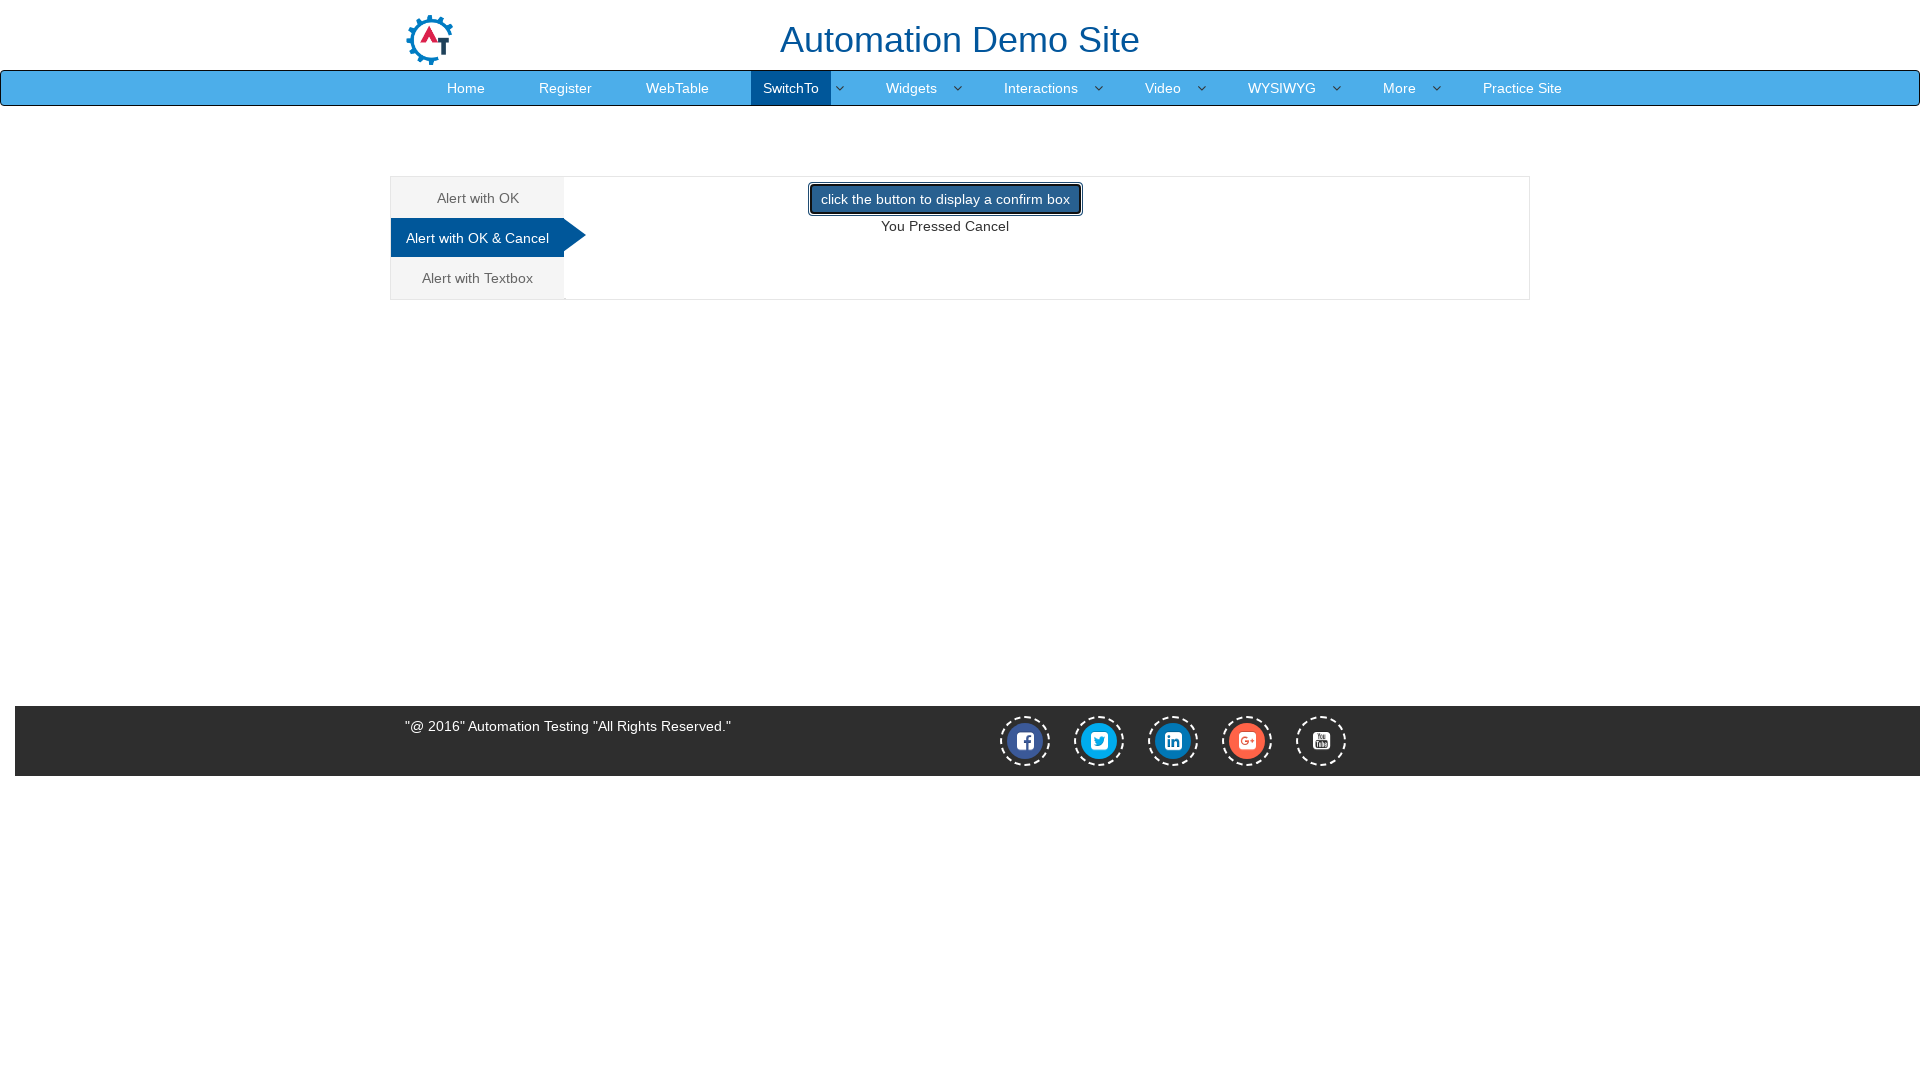

Clicked on Alert with Textbox tab at (478, 278) on .analystic[href='#Textbox']
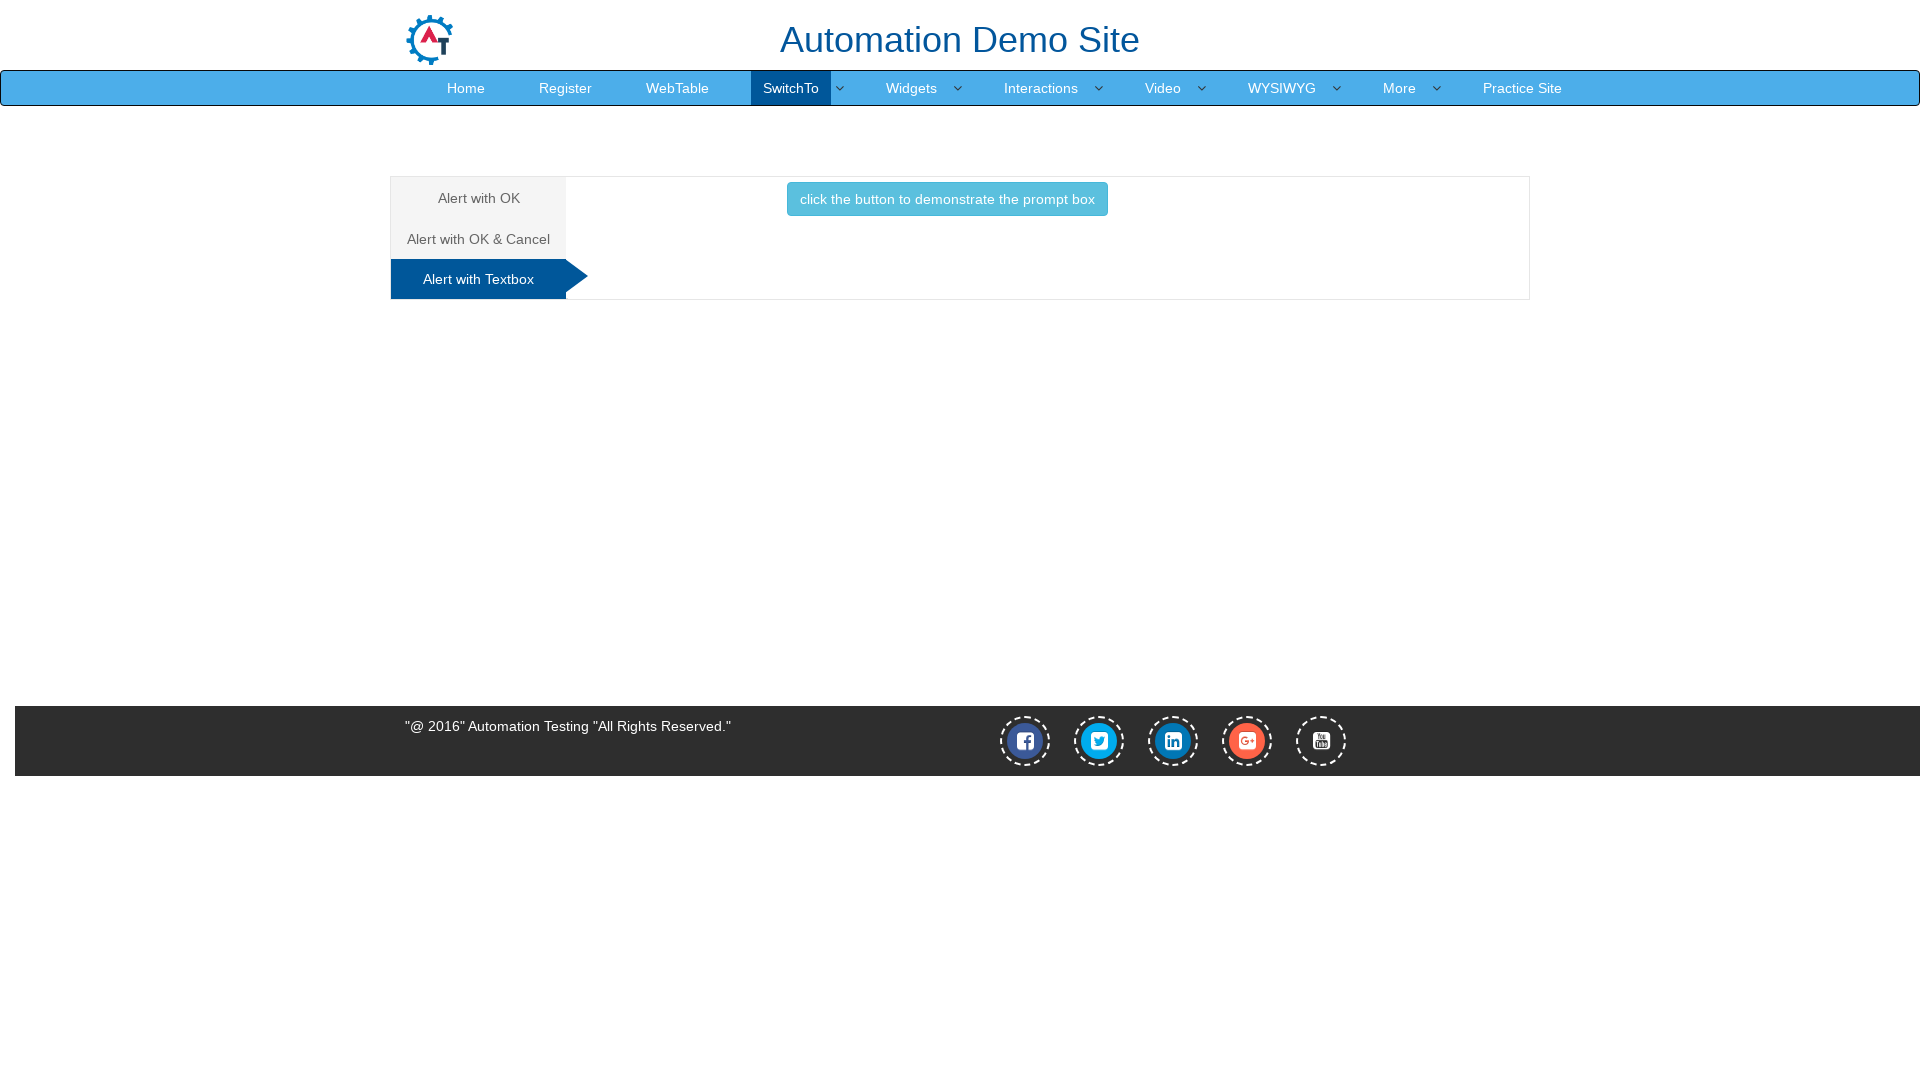

Set up dialog handler to accept prompt with name 'Pratik'
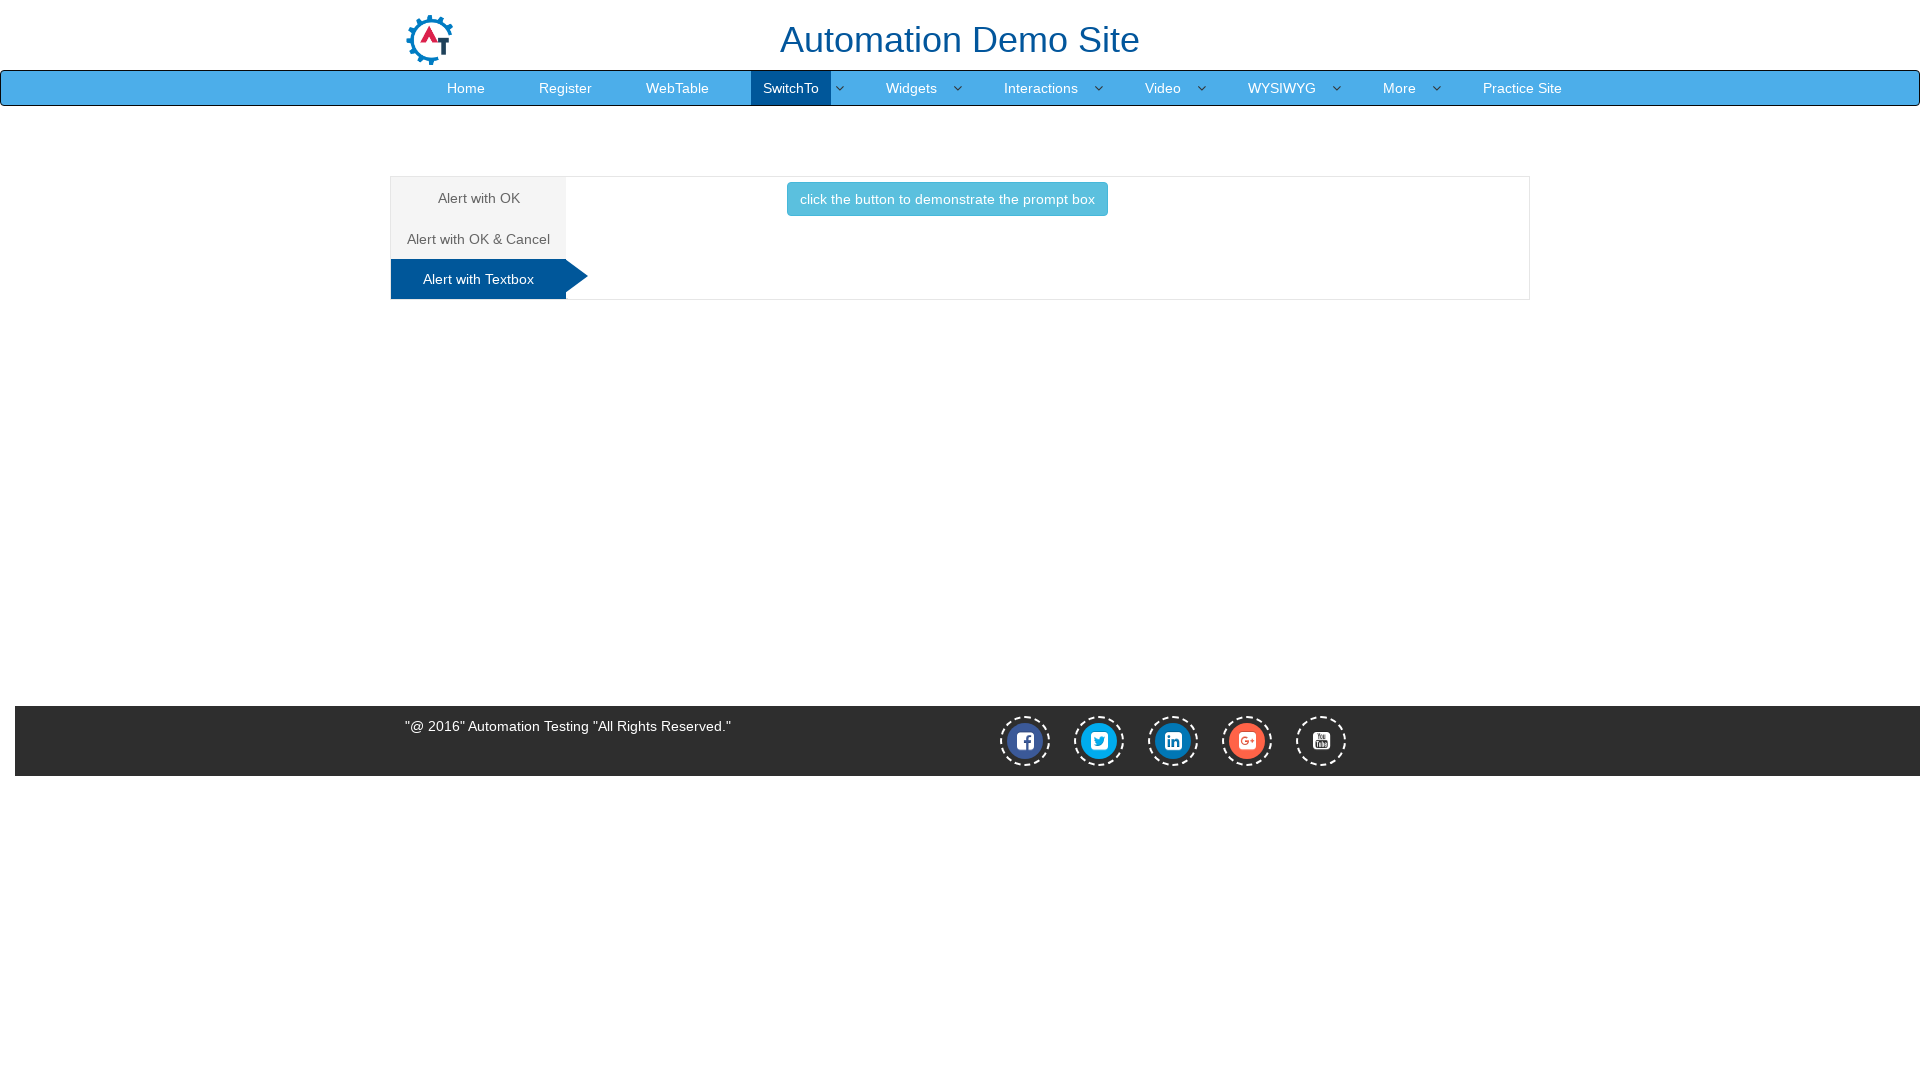

Clicked button to display prompt box at (947, 199) on .btn.btn-info
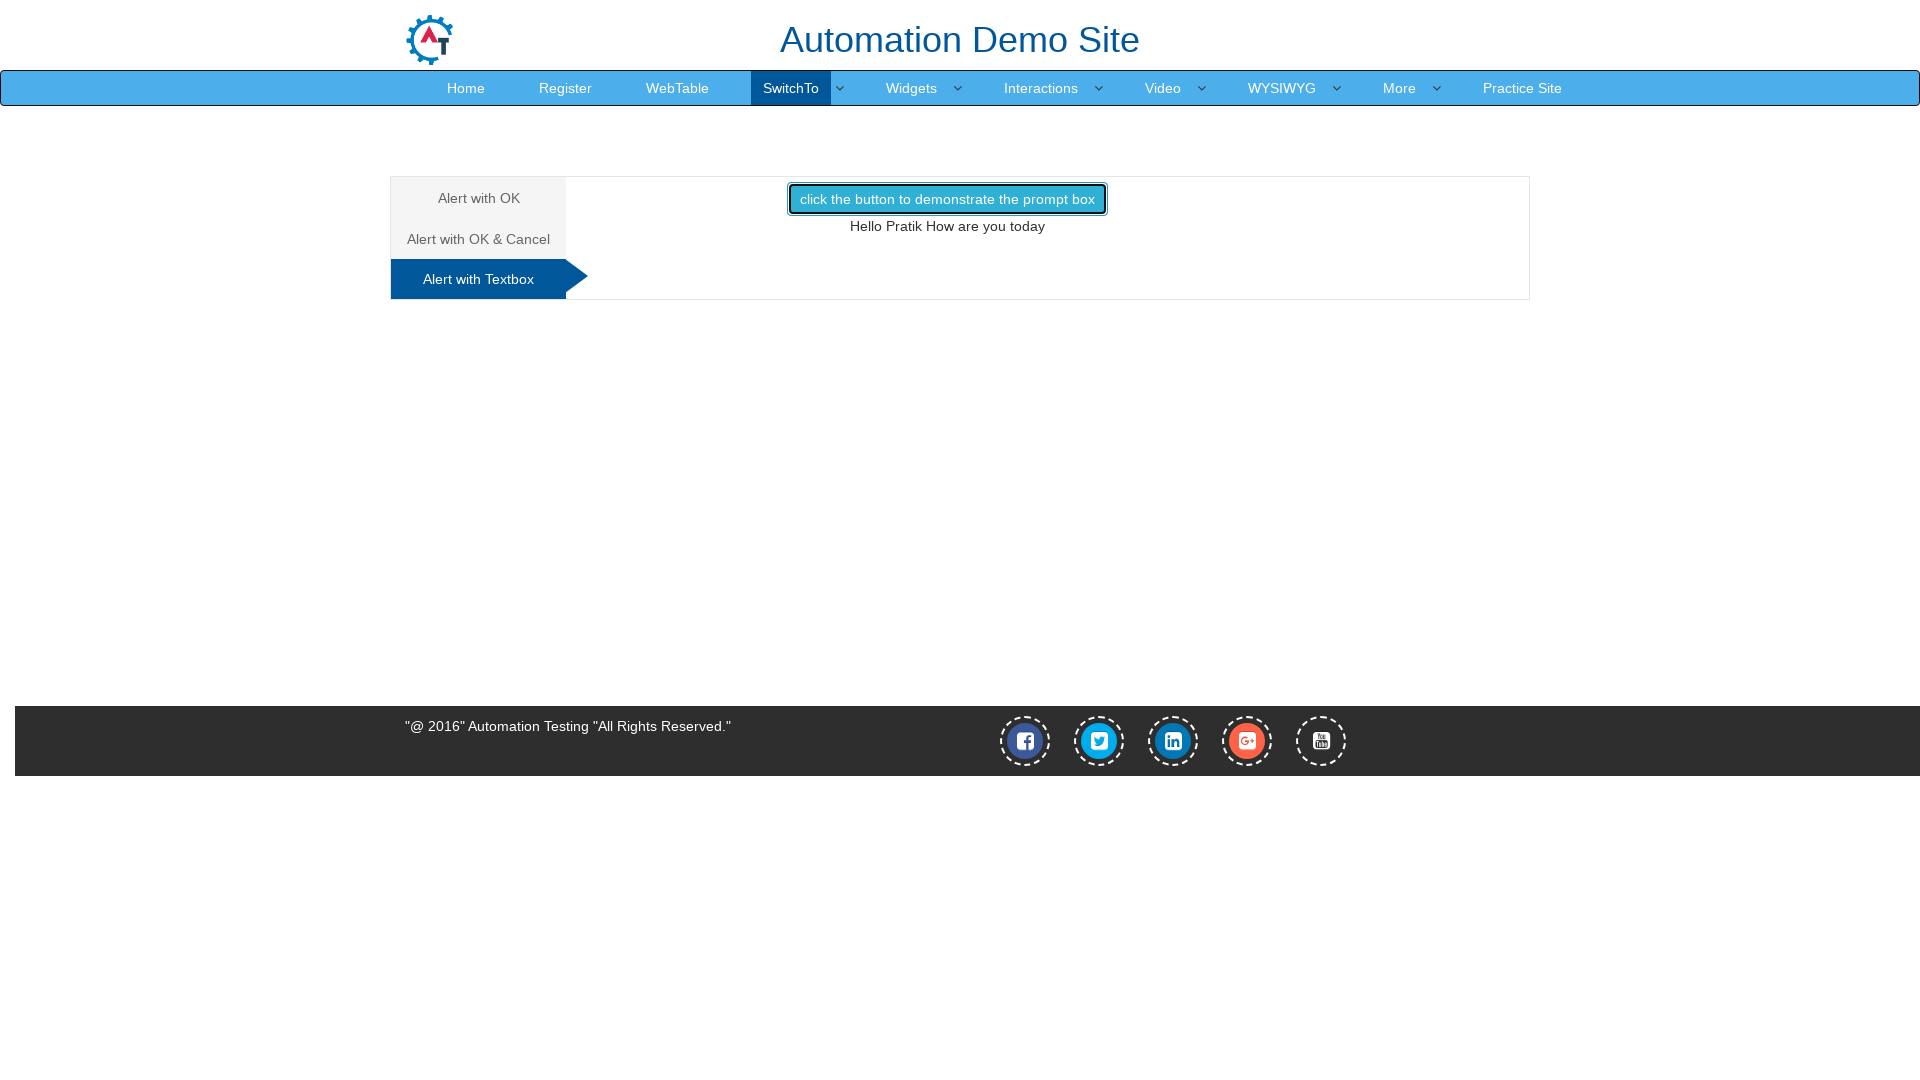

Waited 500ms for prompt box to be processed
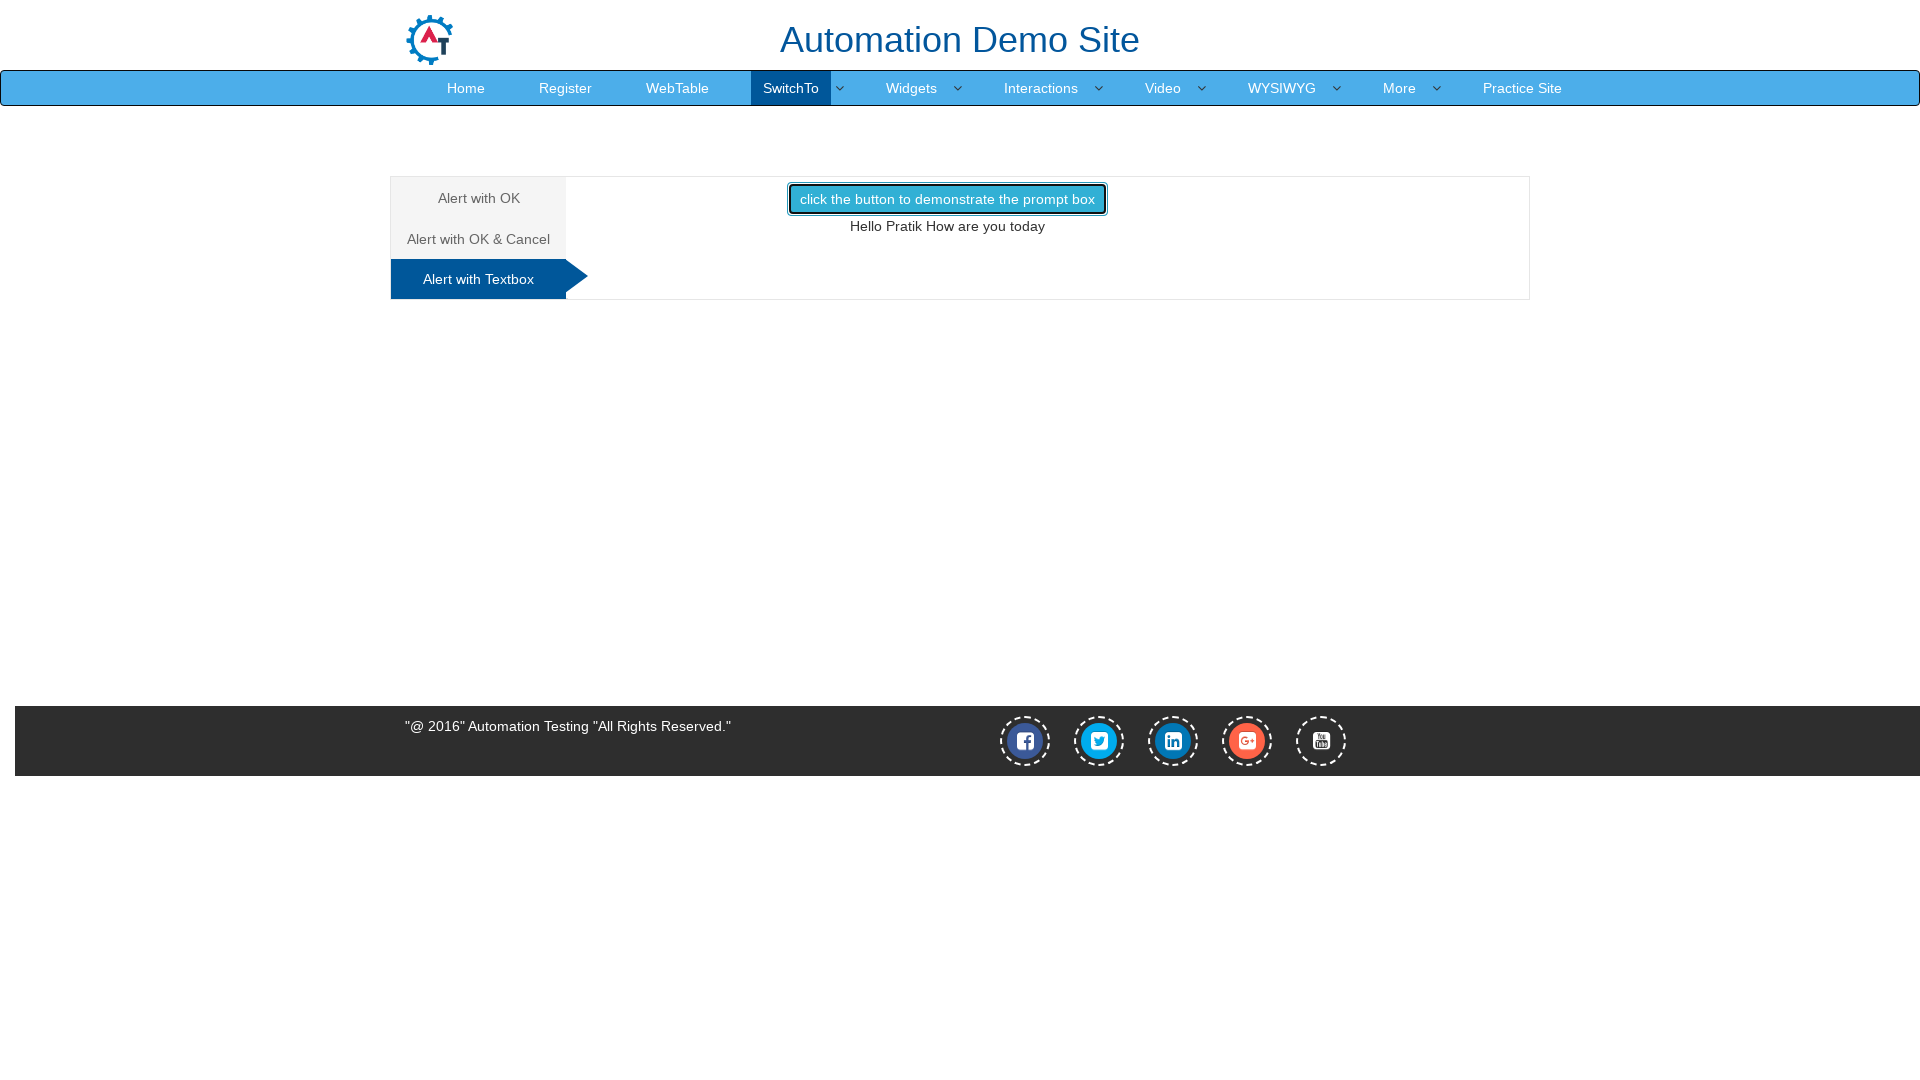

Verified greeting message is displayed
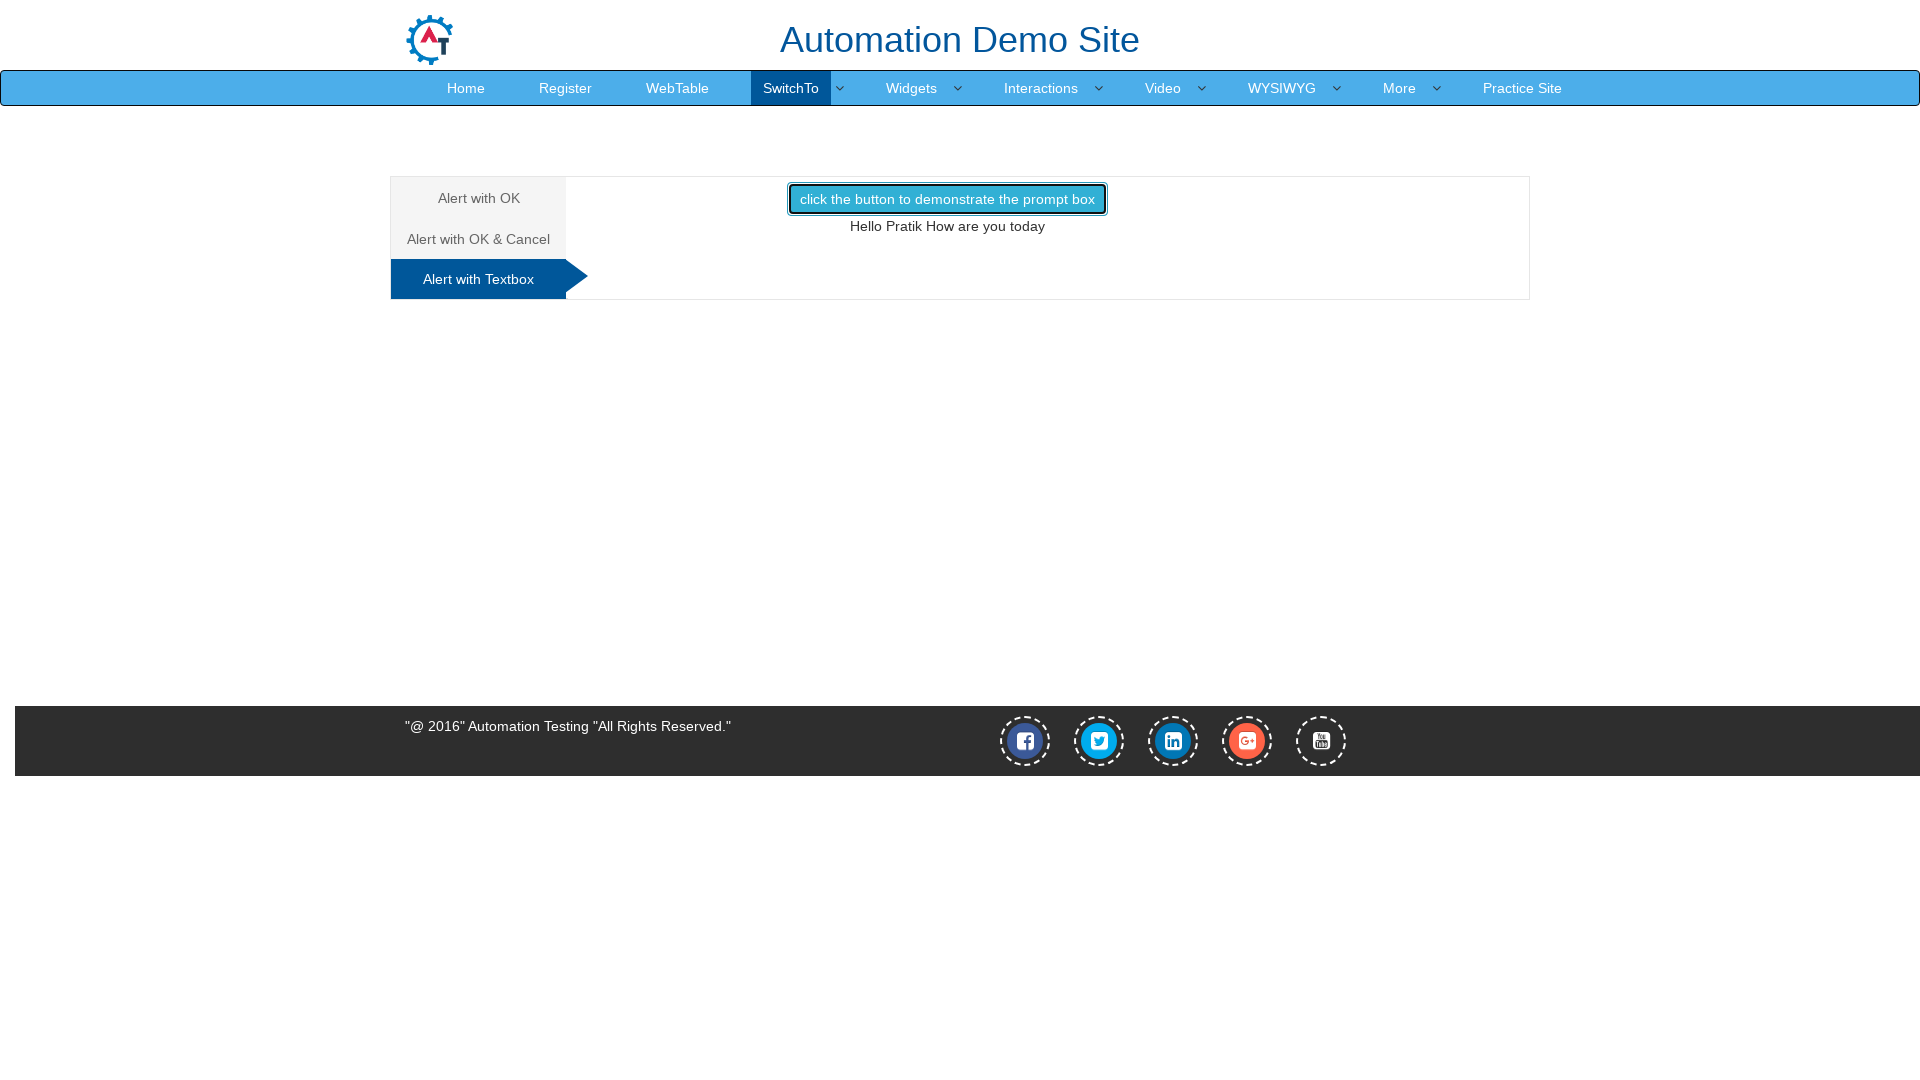

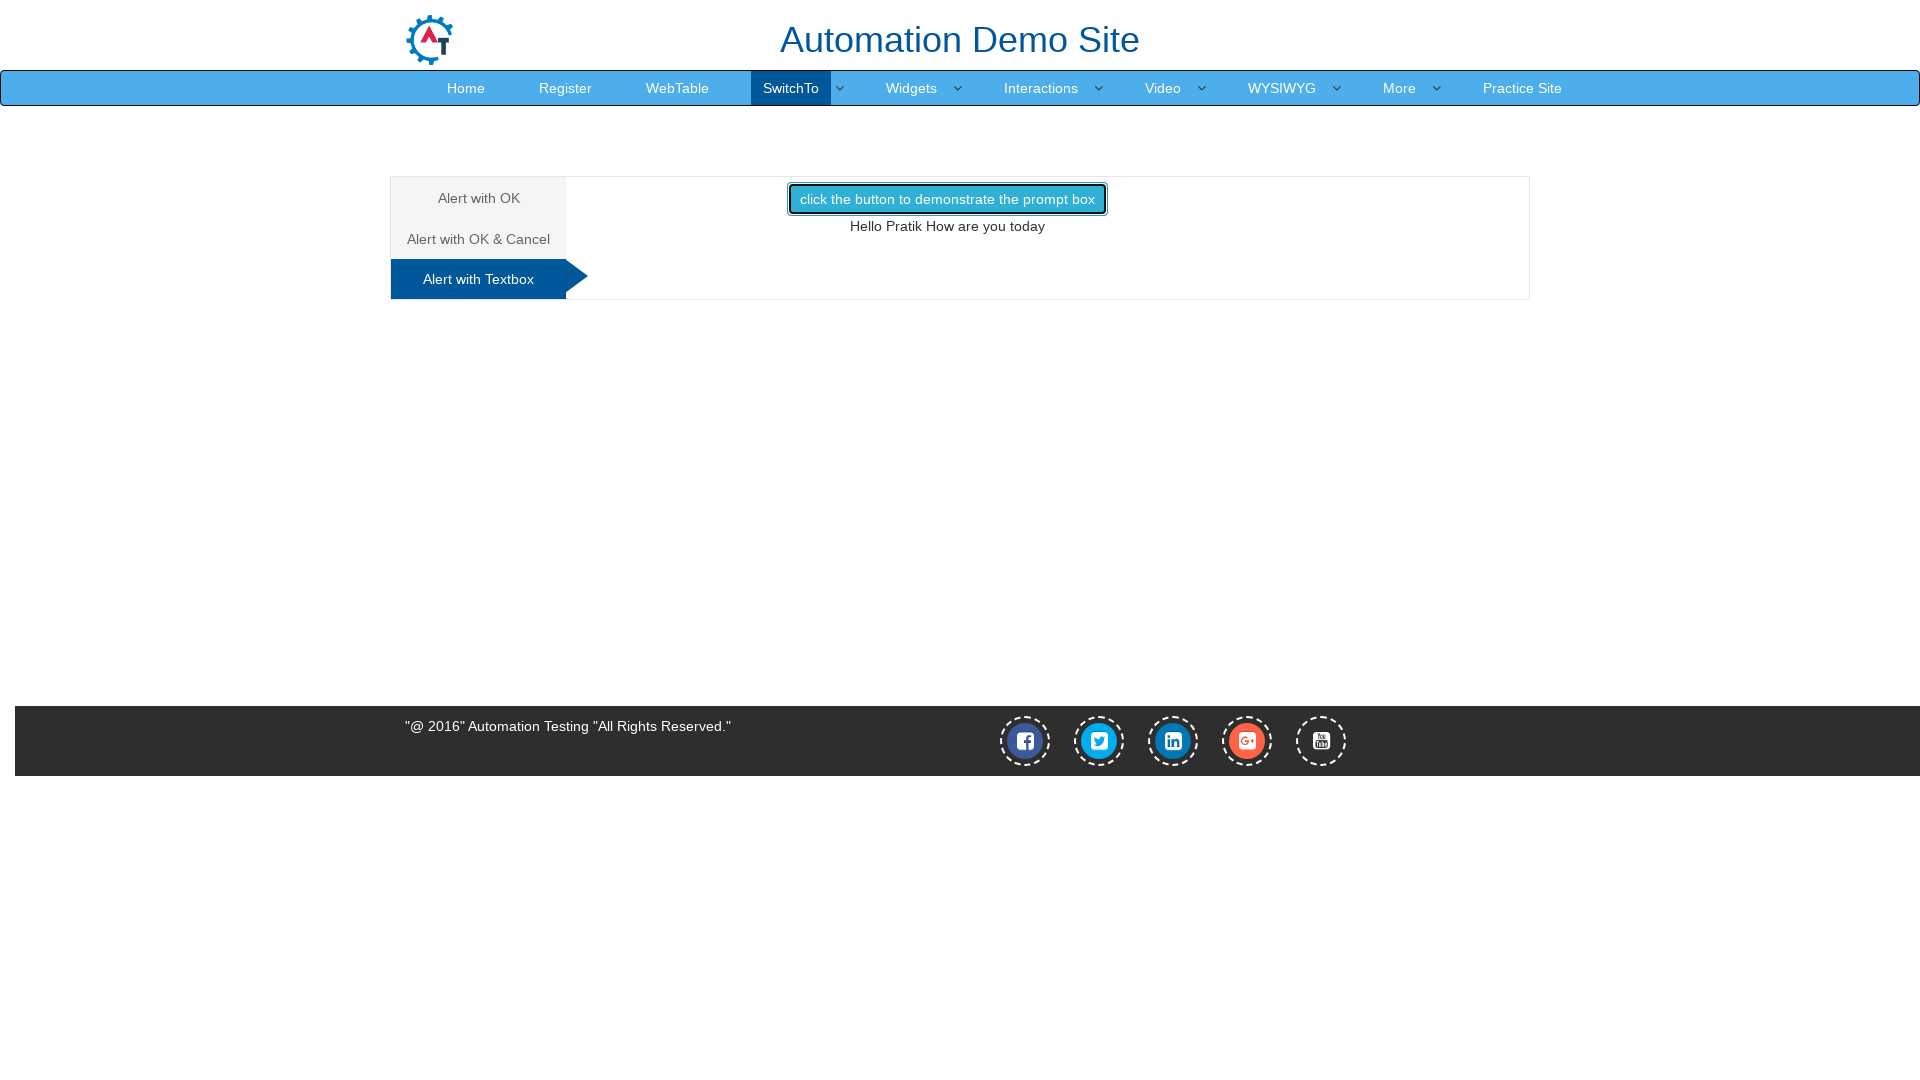